Tests clicking multiple checkboxes on a form by selecting all checkboxes and verifying they are checked, then conditionally clicking a specific checkbox by value

Starting URL: https://automationfc.github.io/multiple-fields/

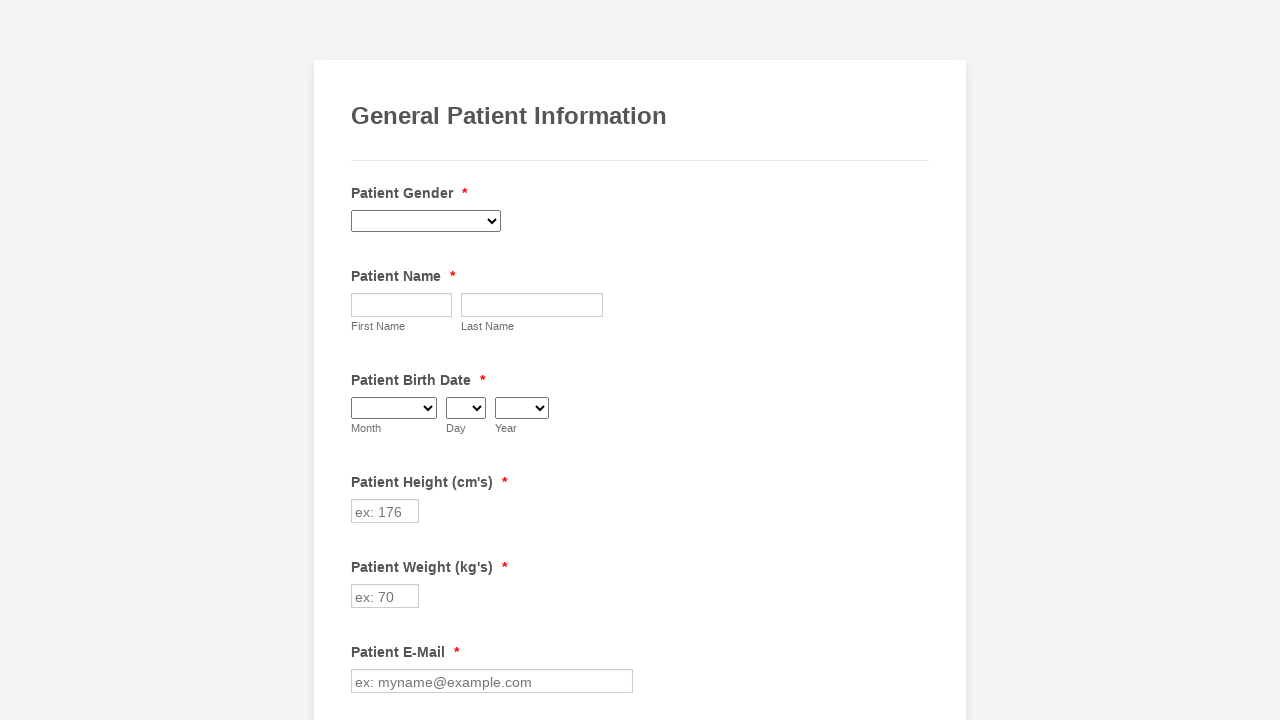

Located all checkboxes on the form
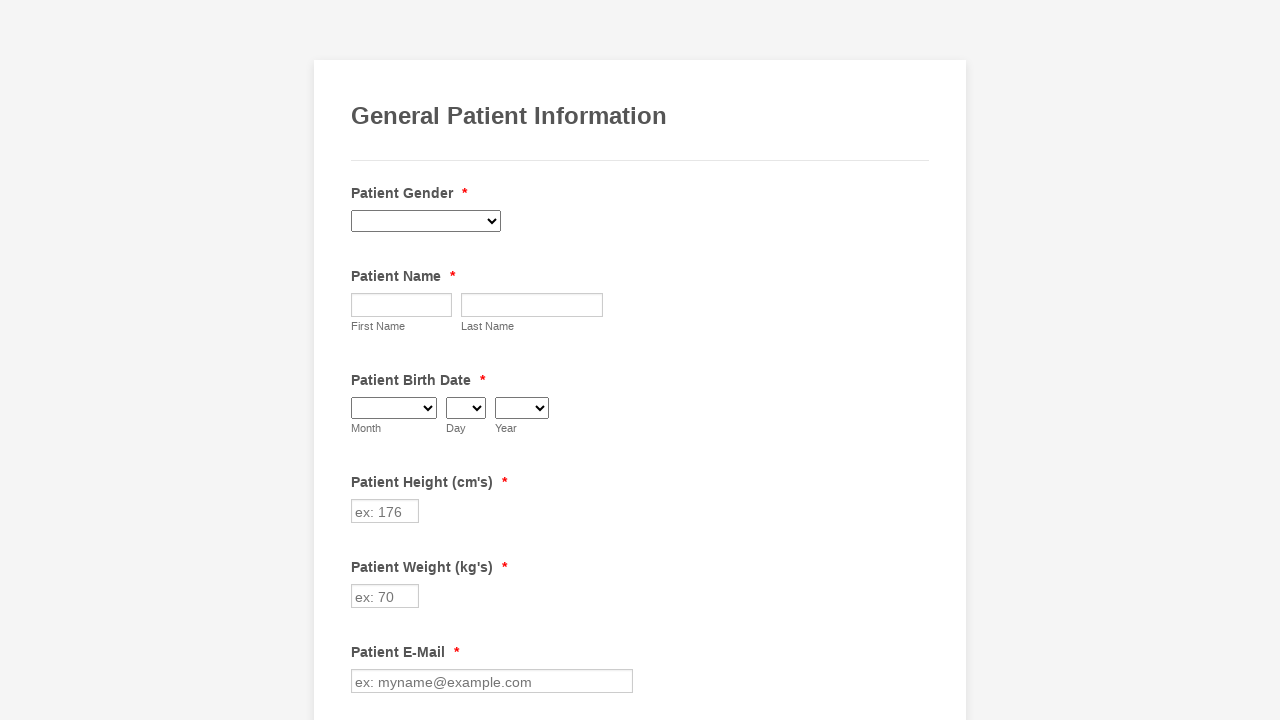

Found 29 checkboxes on the form
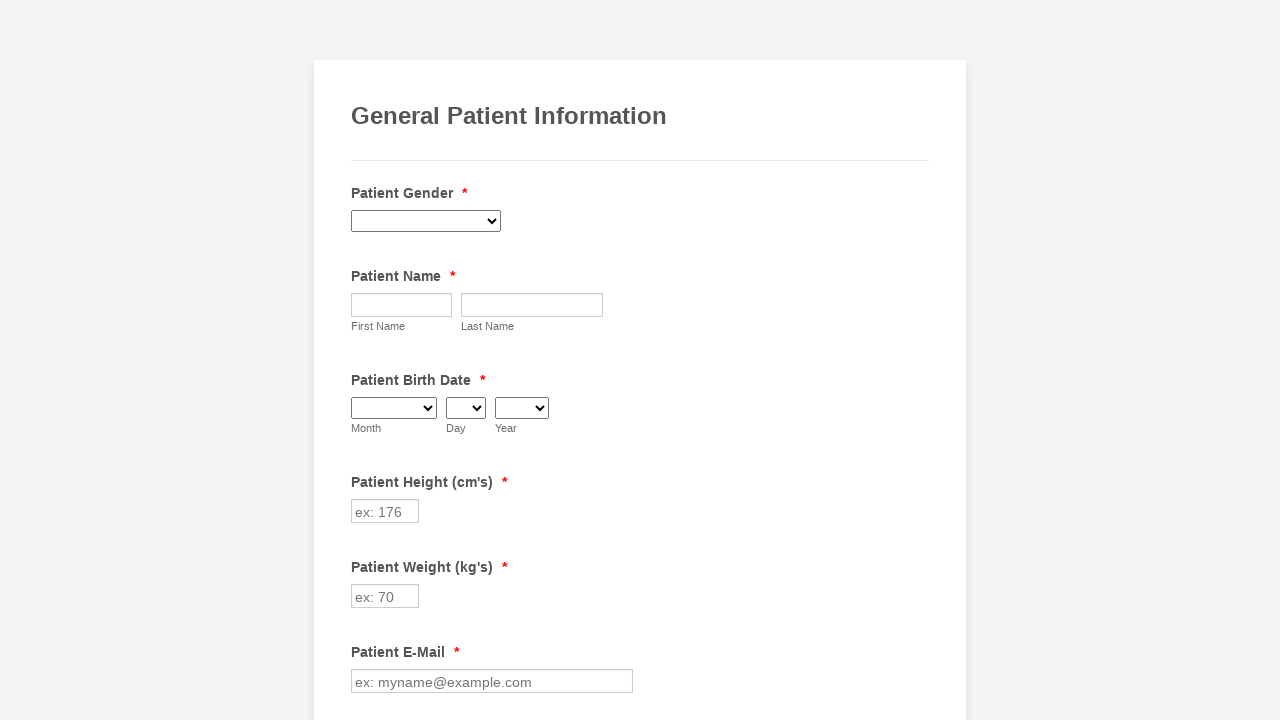

Clicked checkbox 1 of 29 at (362, 360) on input.form-checkbox >> nth=0
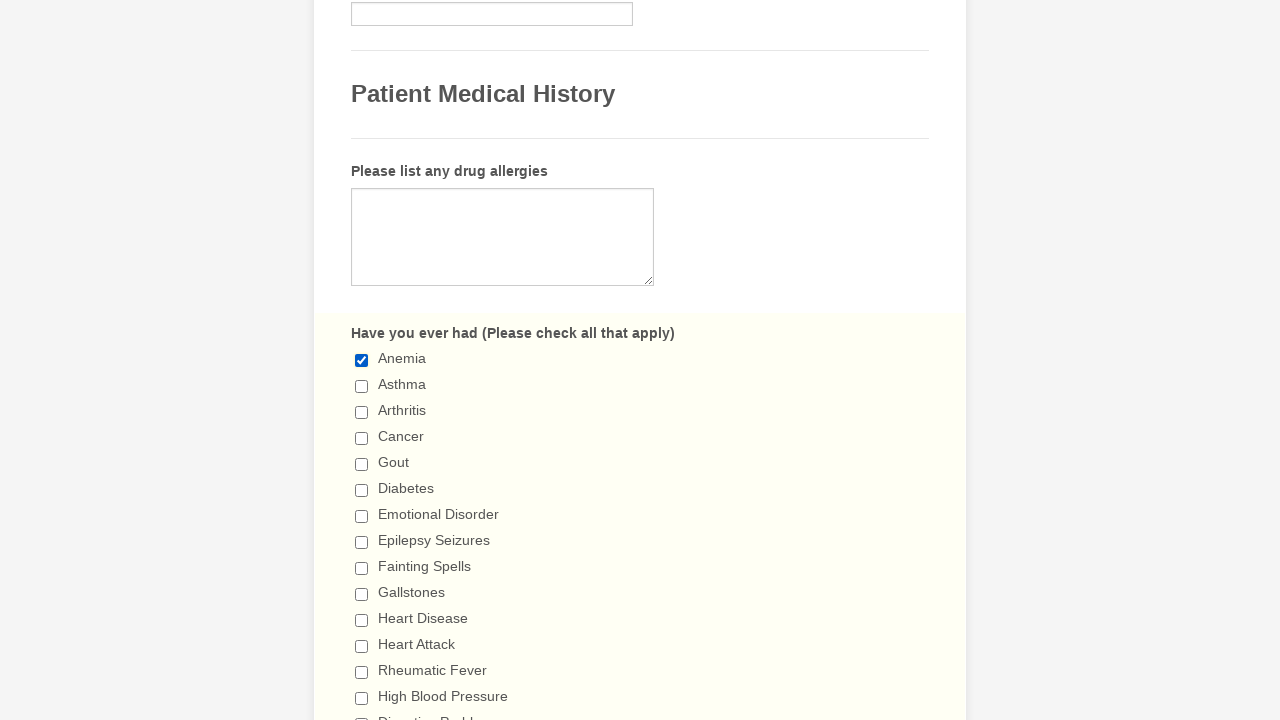

Clicked checkbox 2 of 29 at (362, 386) on input.form-checkbox >> nth=1
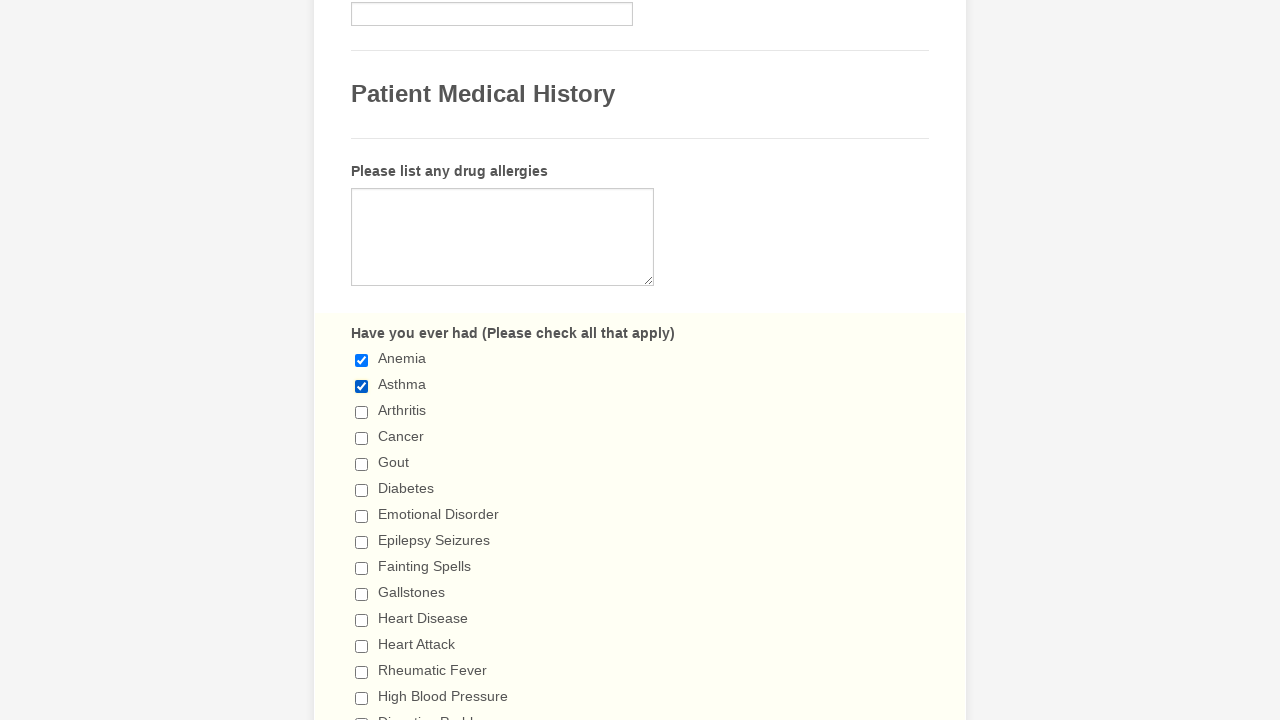

Clicked checkbox 3 of 29 at (362, 412) on input.form-checkbox >> nth=2
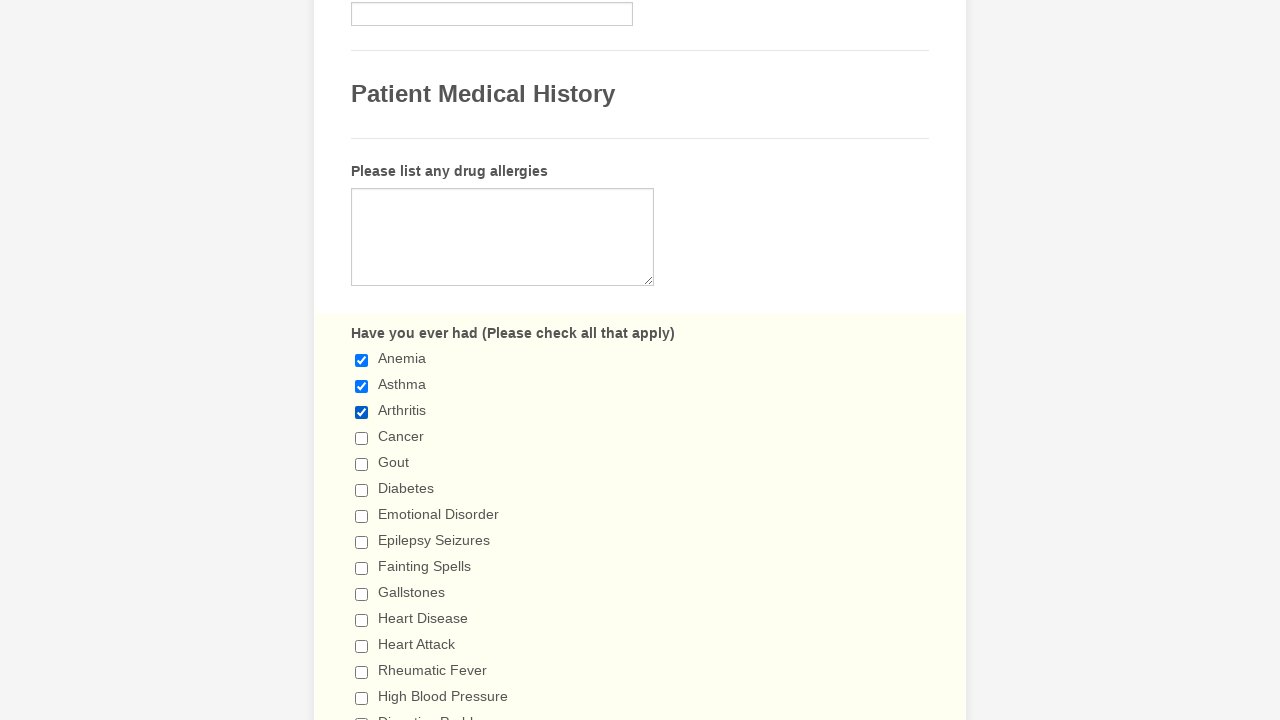

Clicked checkbox 4 of 29 at (362, 438) on input.form-checkbox >> nth=3
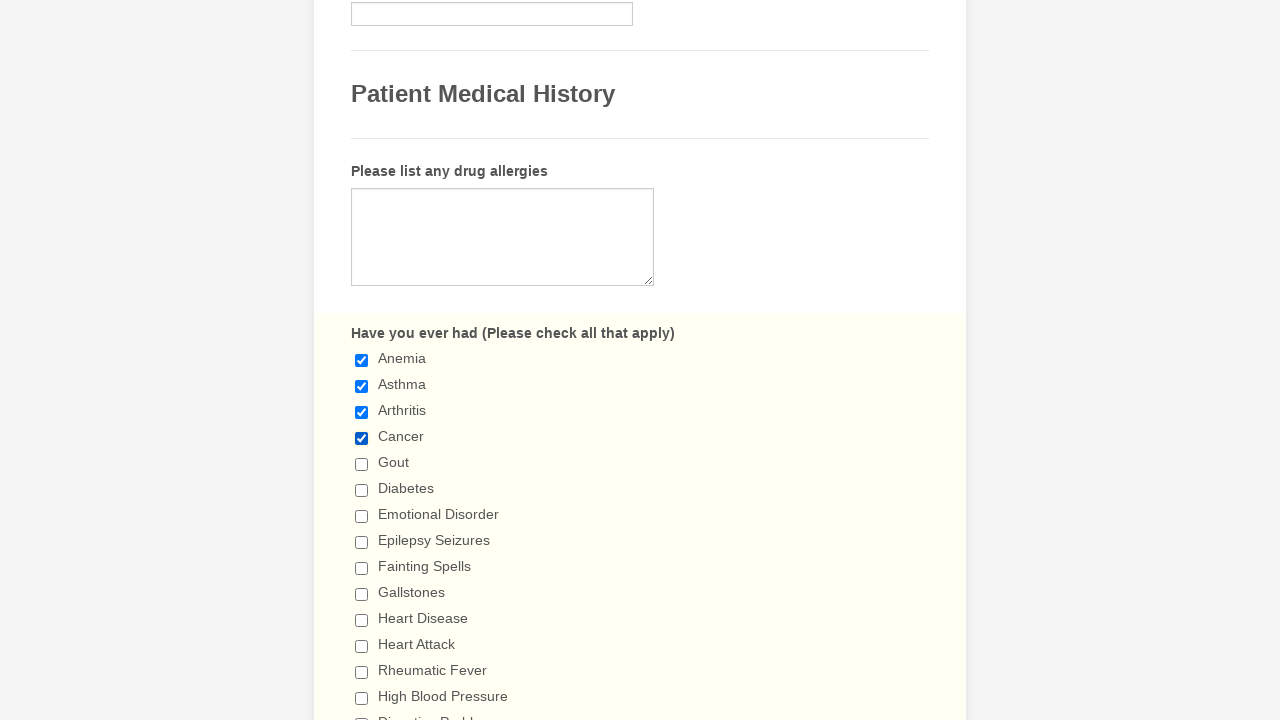

Clicked checkbox 5 of 29 at (362, 464) on input.form-checkbox >> nth=4
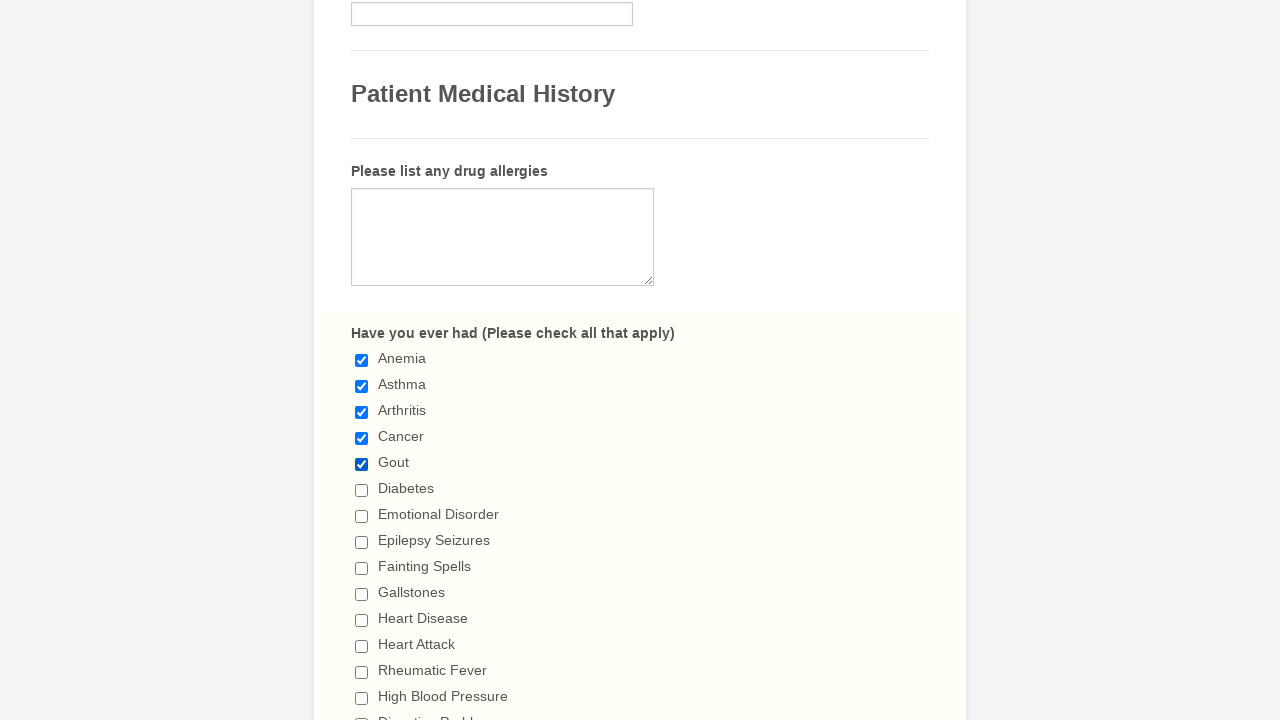

Clicked checkbox 6 of 29 at (362, 490) on input.form-checkbox >> nth=5
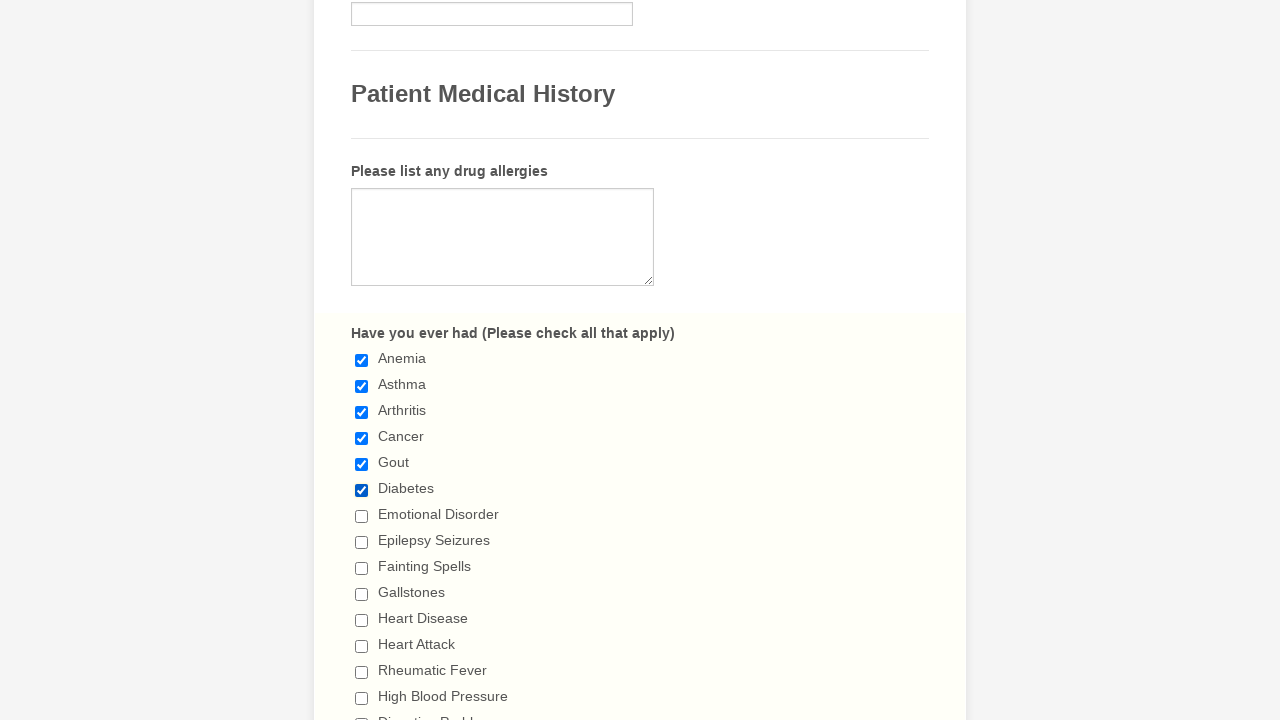

Clicked checkbox 7 of 29 at (362, 516) on input.form-checkbox >> nth=6
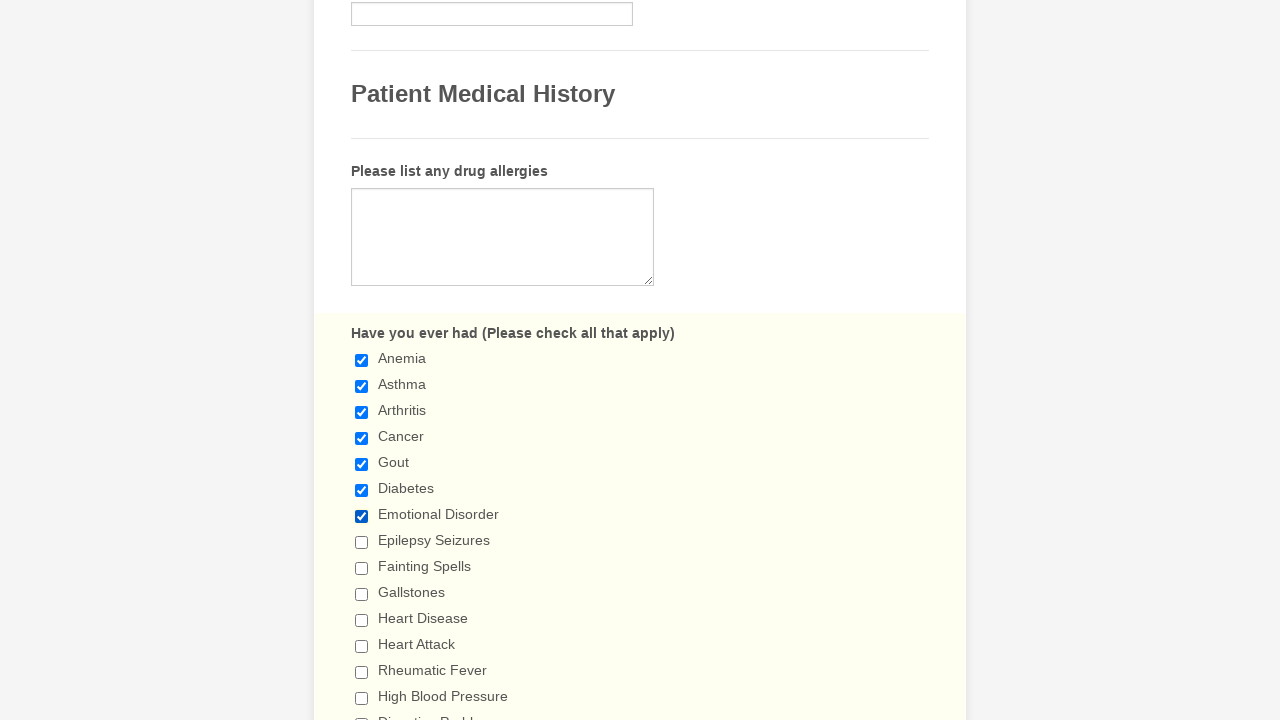

Clicked checkbox 8 of 29 at (362, 542) on input.form-checkbox >> nth=7
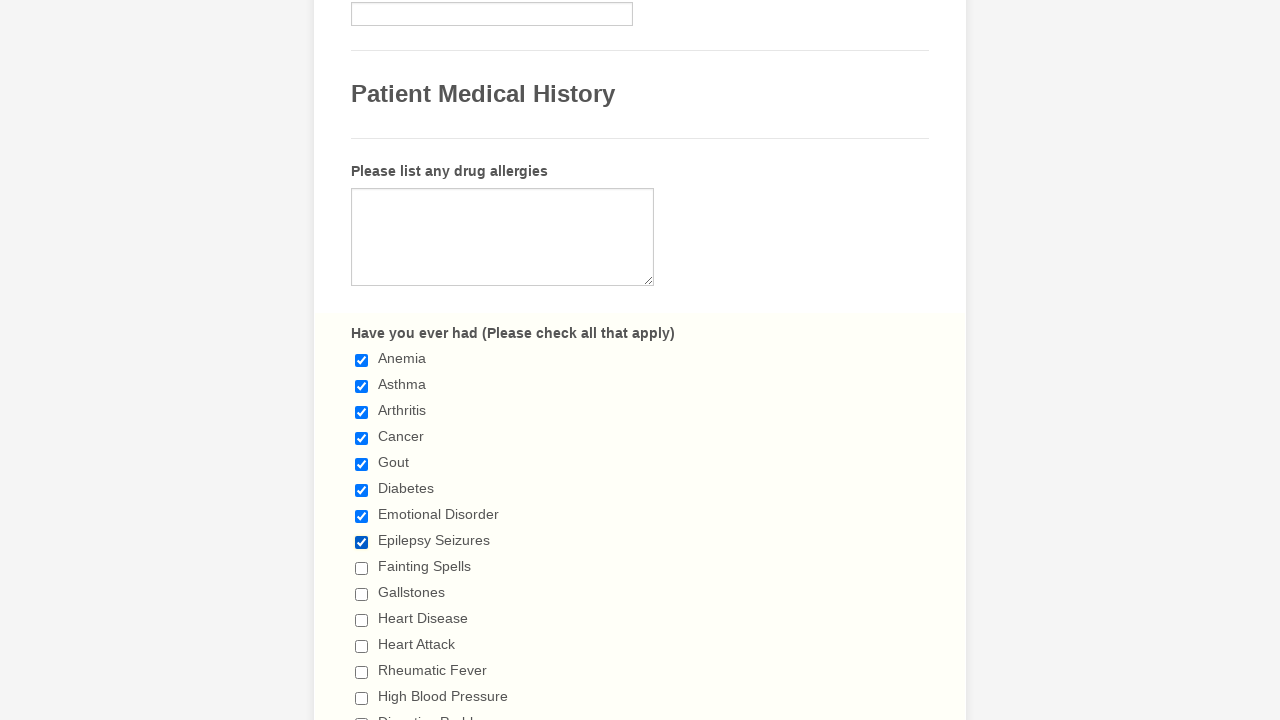

Clicked checkbox 9 of 29 at (362, 568) on input.form-checkbox >> nth=8
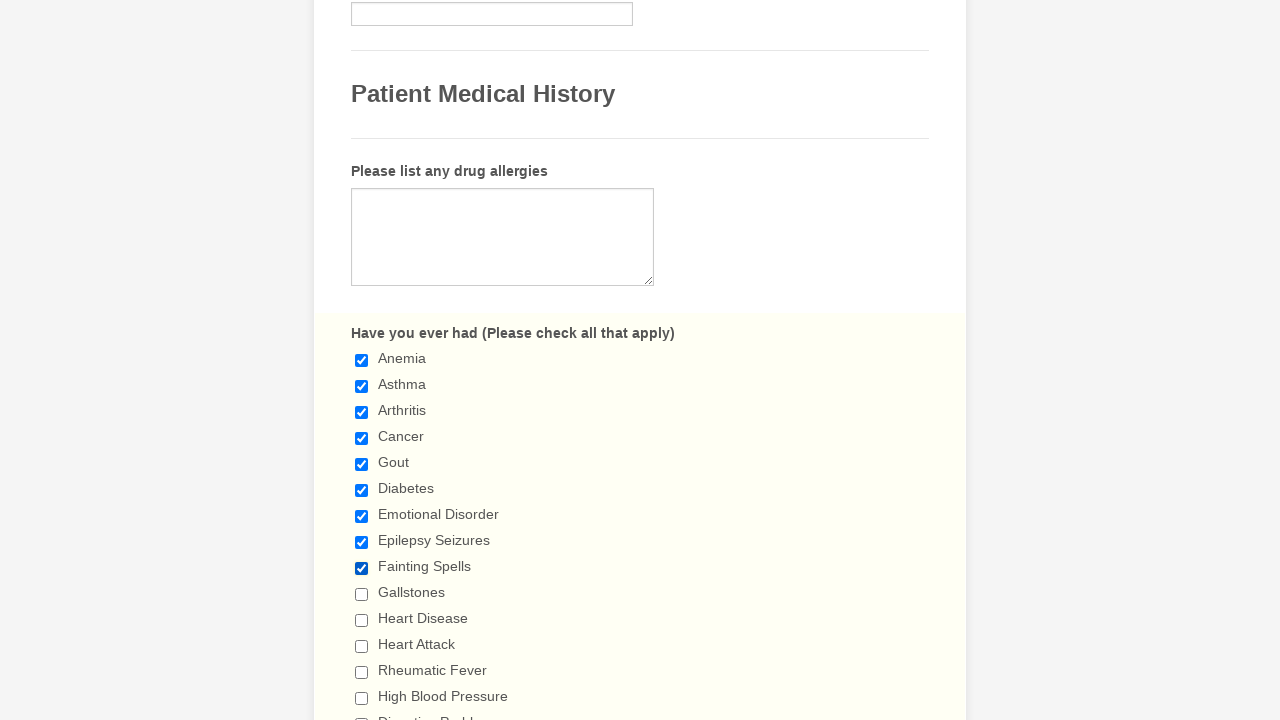

Clicked checkbox 10 of 29 at (362, 594) on input.form-checkbox >> nth=9
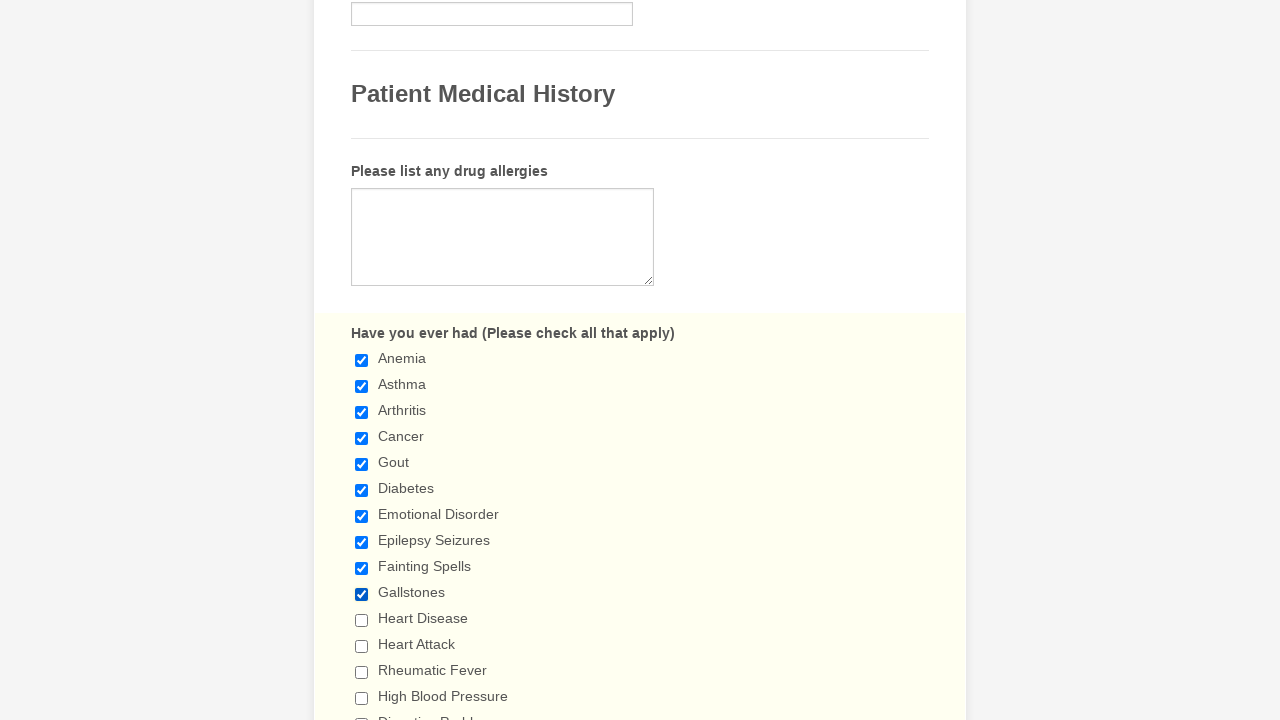

Clicked checkbox 11 of 29 at (362, 620) on input.form-checkbox >> nth=10
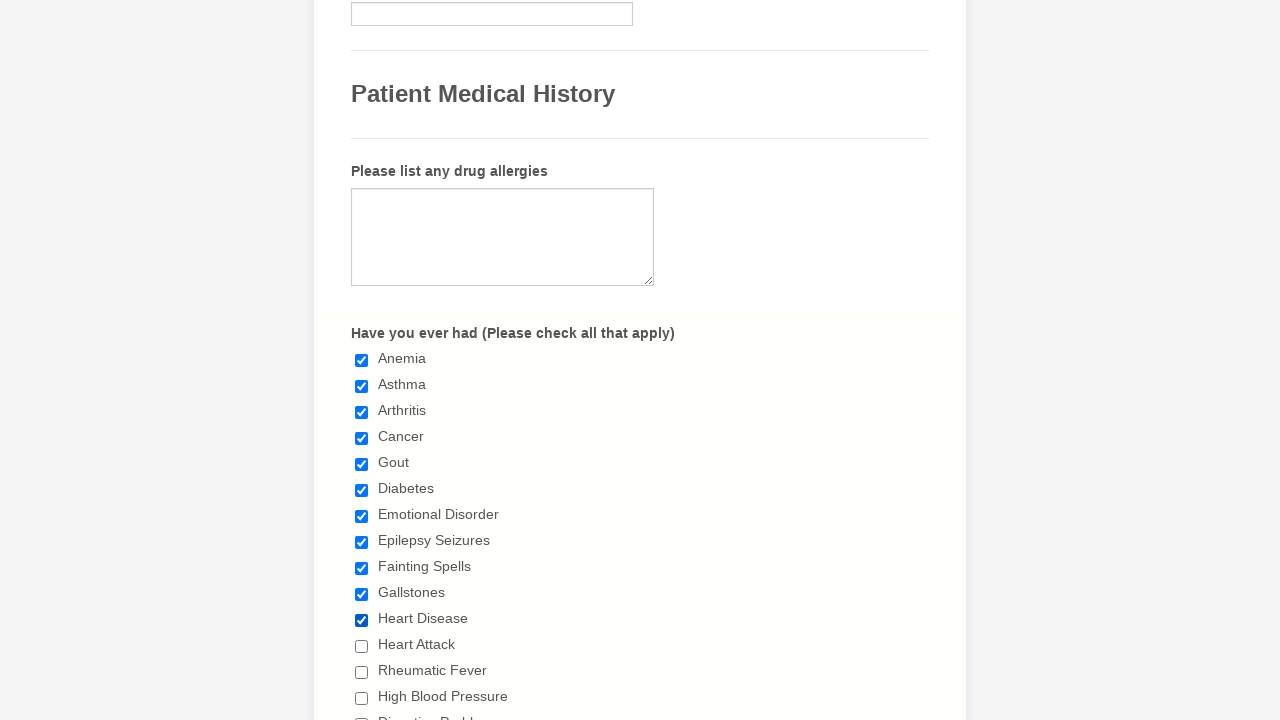

Clicked checkbox 12 of 29 at (362, 646) on input.form-checkbox >> nth=11
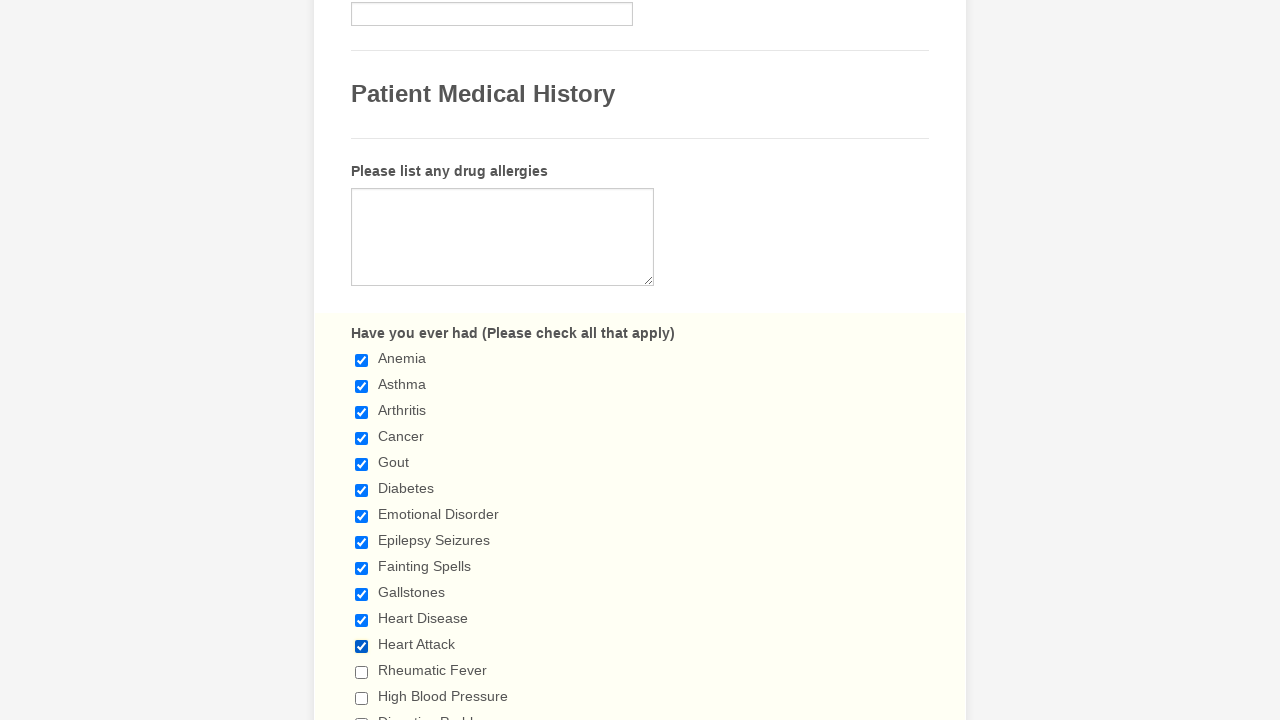

Clicked checkbox 13 of 29 at (362, 672) on input.form-checkbox >> nth=12
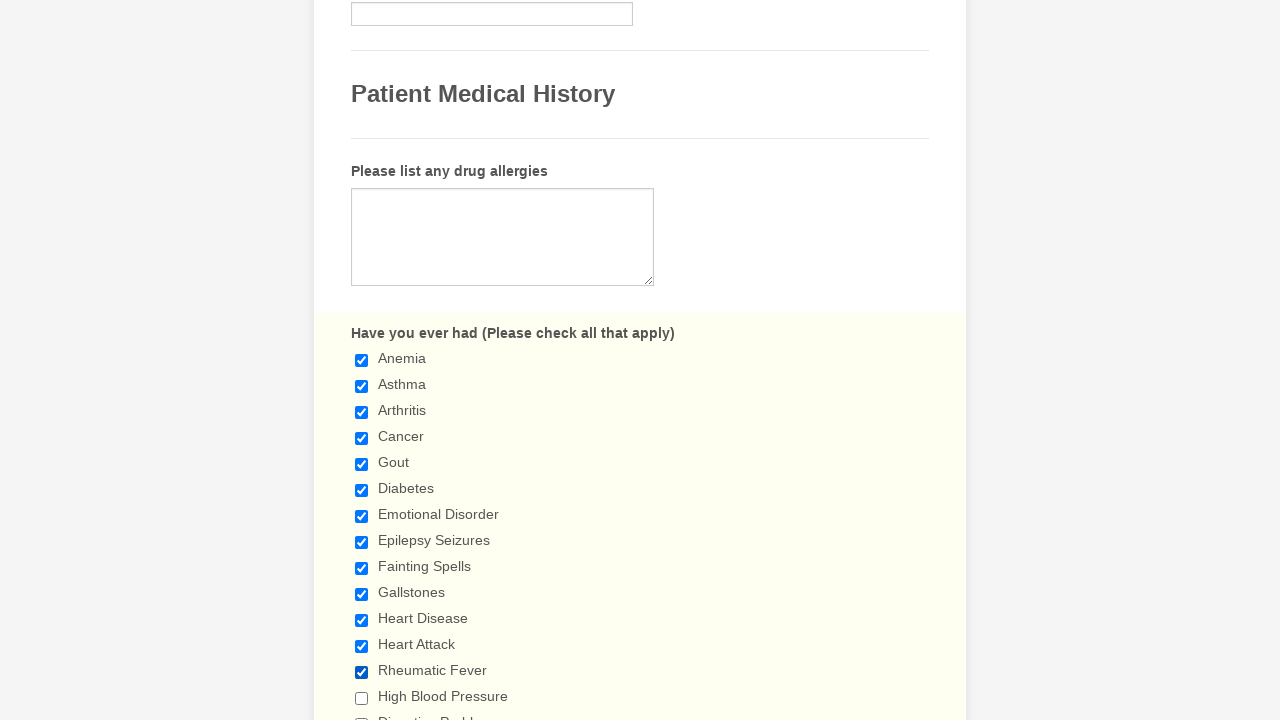

Clicked checkbox 14 of 29 at (362, 698) on input.form-checkbox >> nth=13
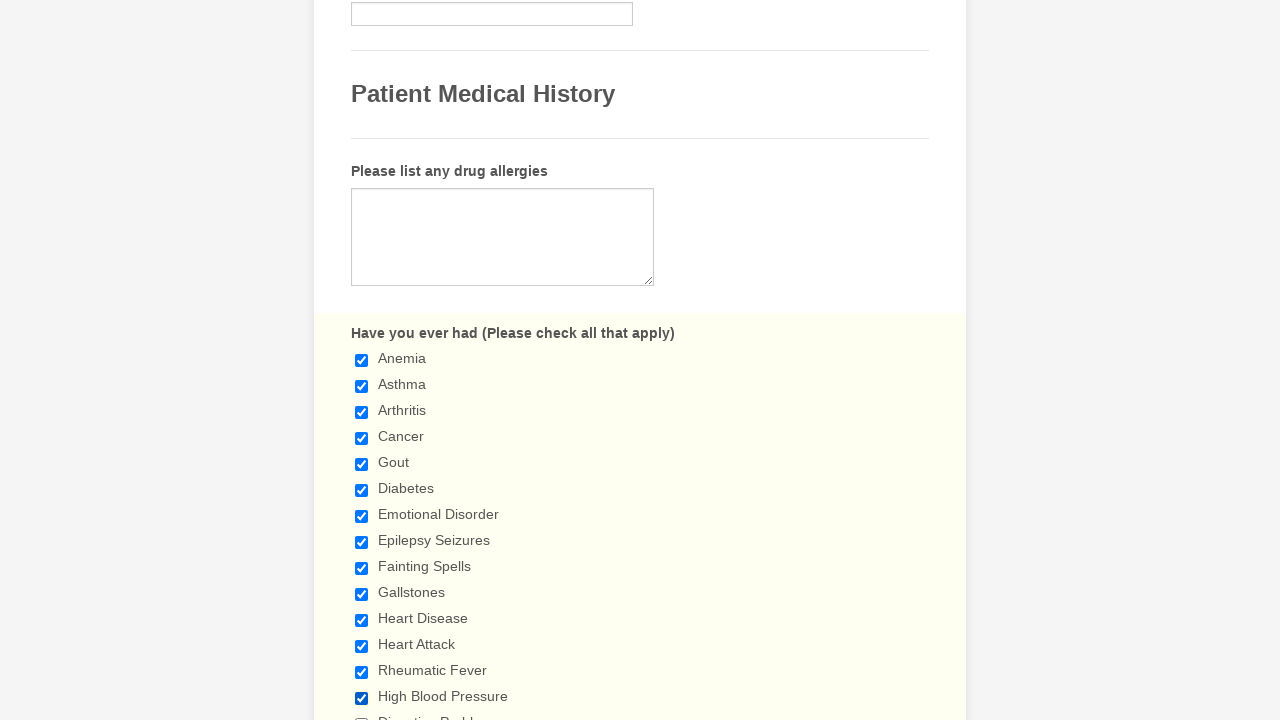

Clicked checkbox 15 of 29 at (362, 714) on input.form-checkbox >> nth=14
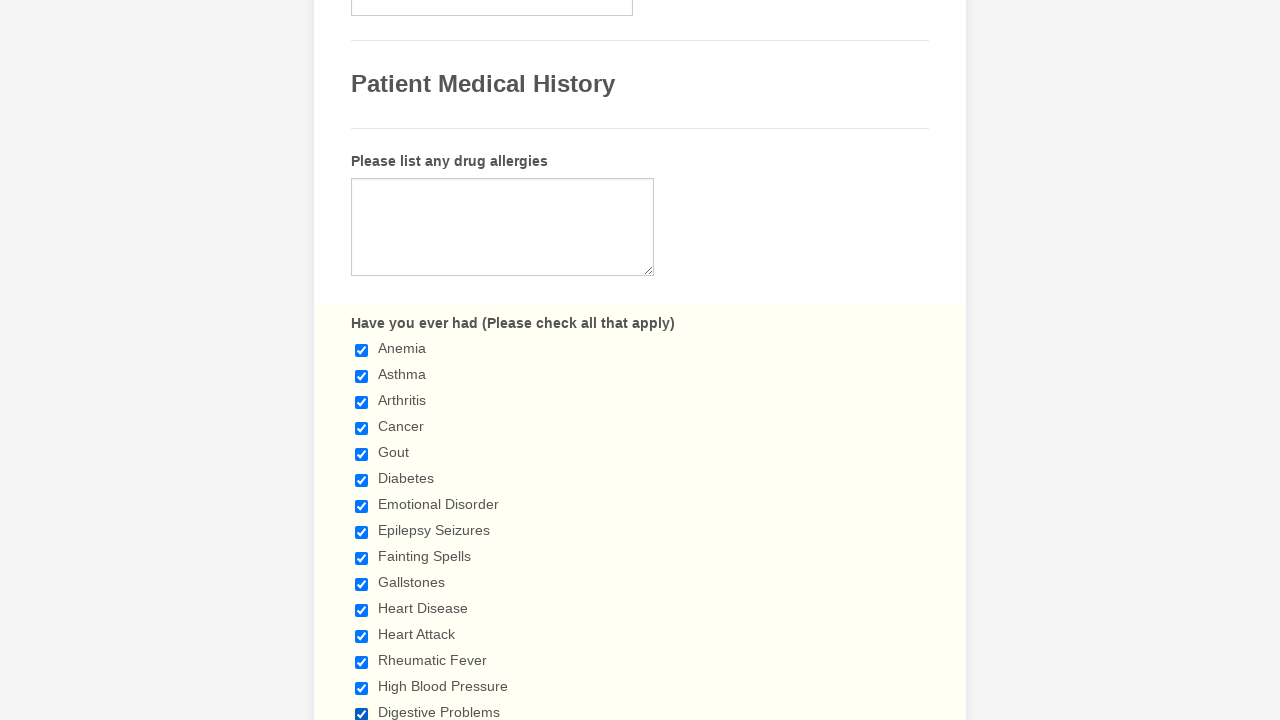

Clicked checkbox 16 of 29 at (362, 360) on input.form-checkbox >> nth=15
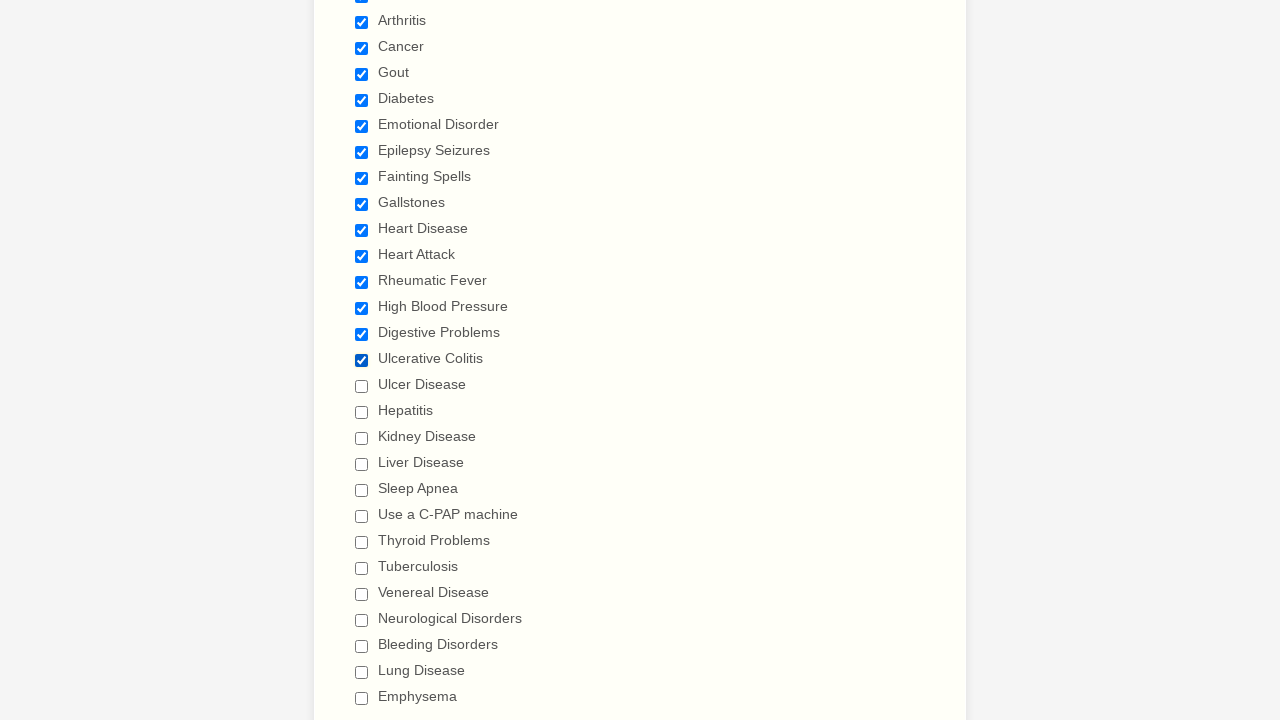

Clicked checkbox 17 of 29 at (362, 386) on input.form-checkbox >> nth=16
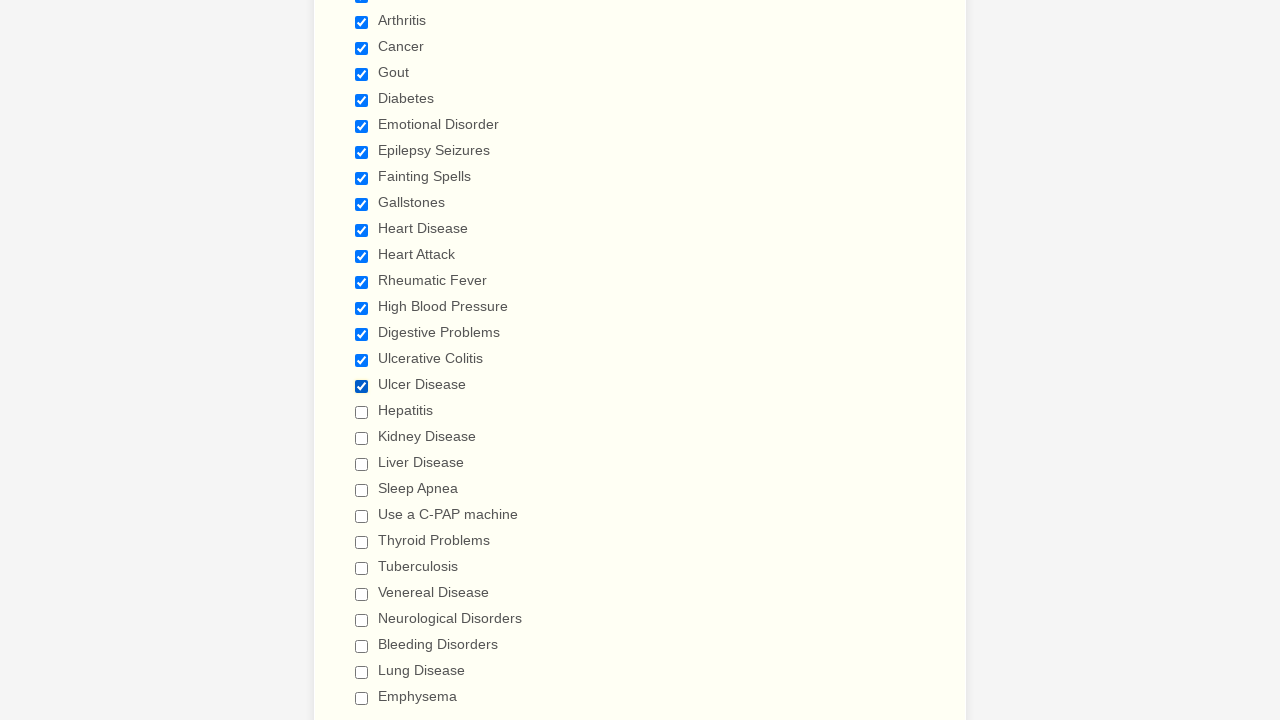

Clicked checkbox 18 of 29 at (362, 412) on input.form-checkbox >> nth=17
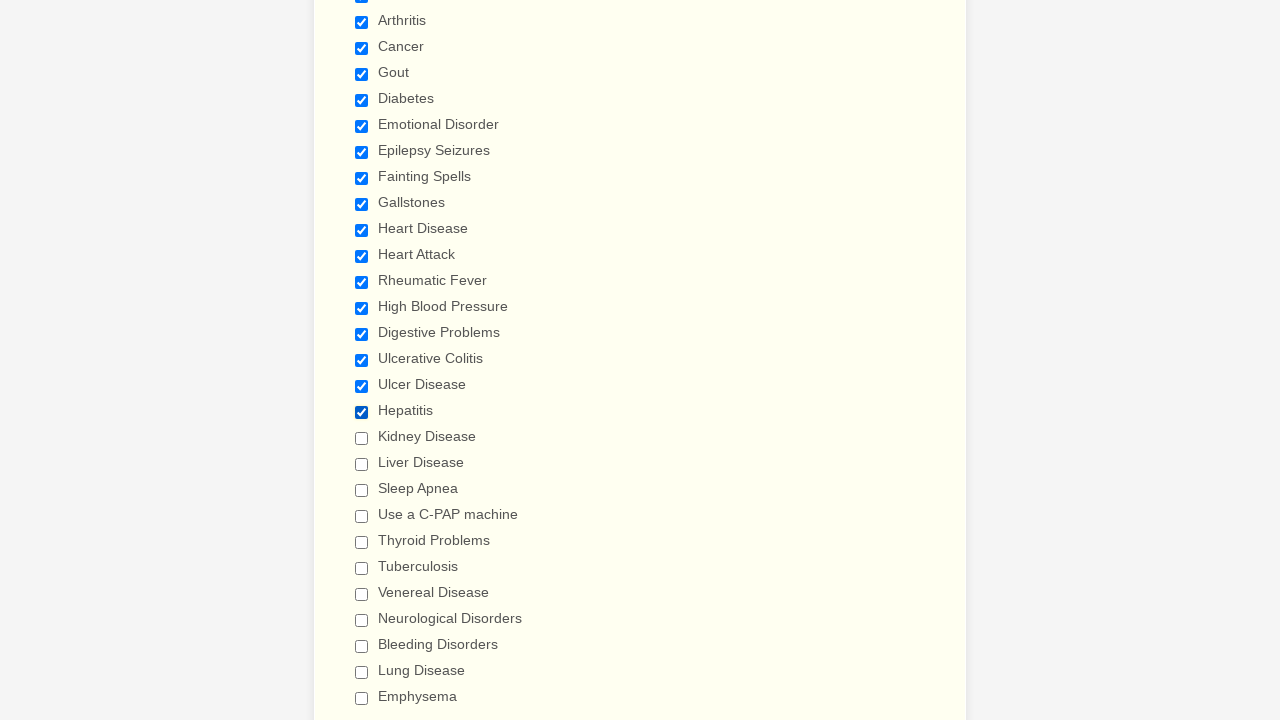

Clicked checkbox 19 of 29 at (362, 438) on input.form-checkbox >> nth=18
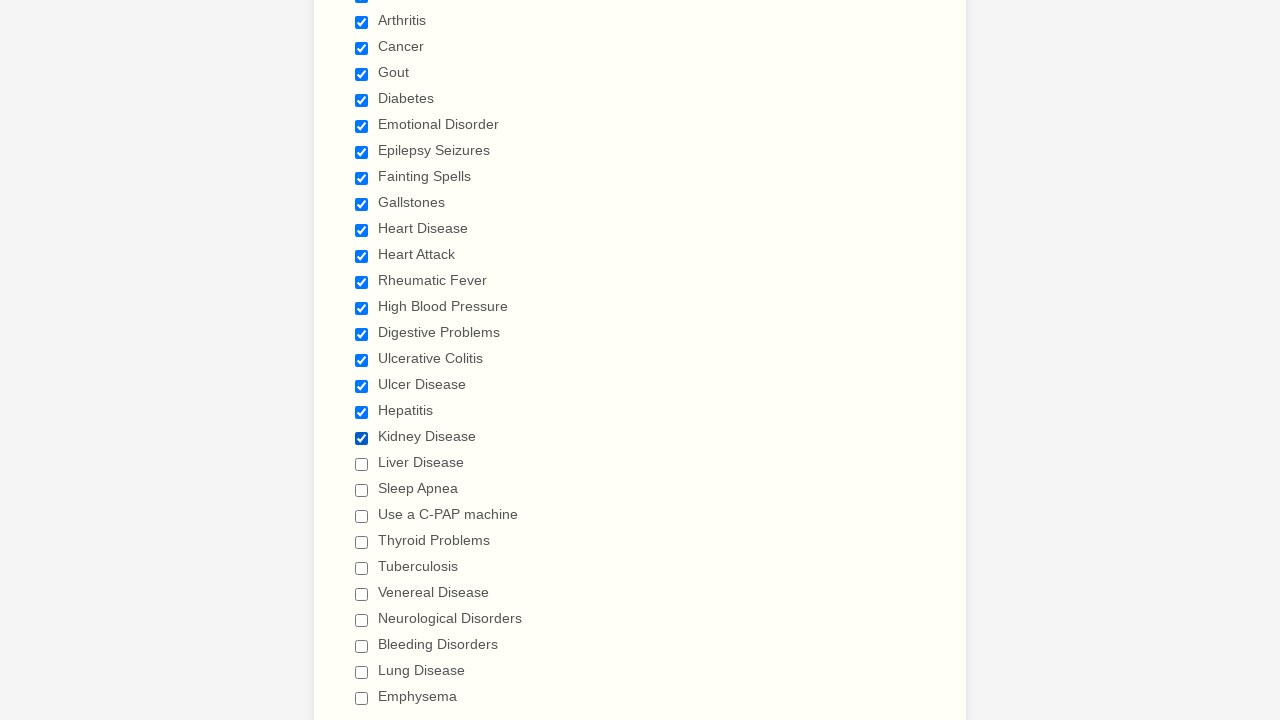

Clicked checkbox 20 of 29 at (362, 464) on input.form-checkbox >> nth=19
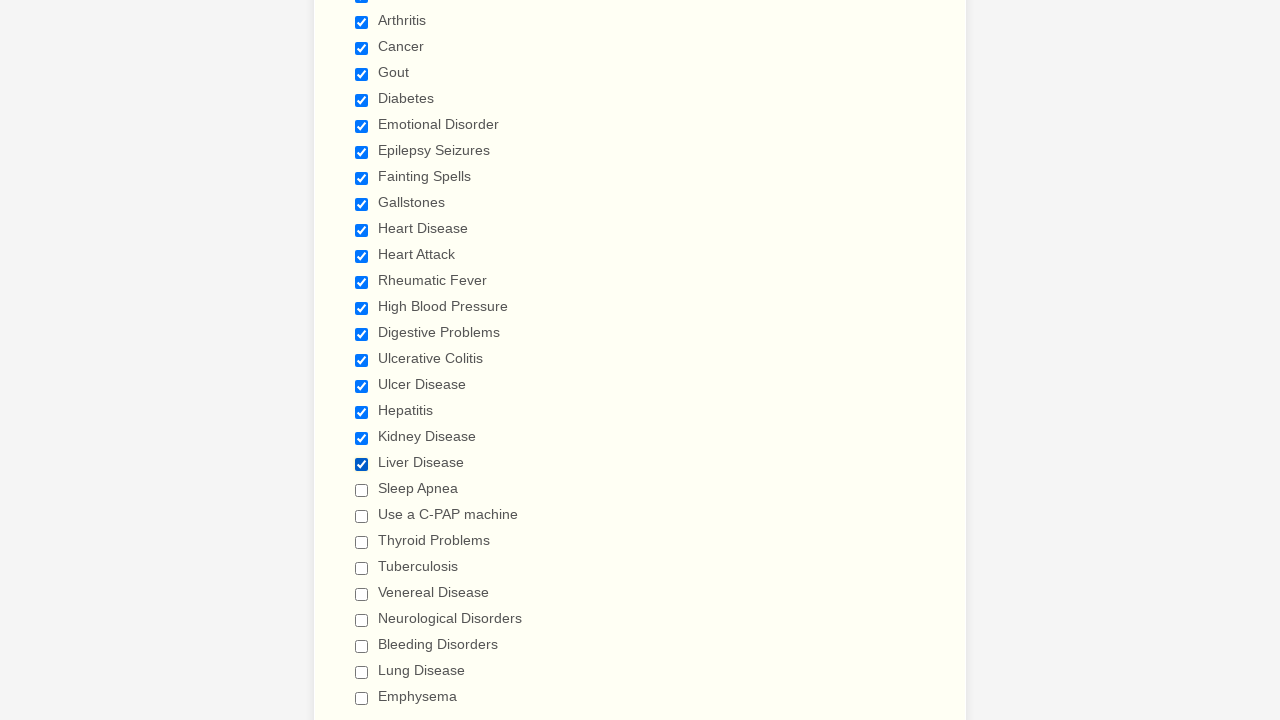

Clicked checkbox 21 of 29 at (362, 490) on input.form-checkbox >> nth=20
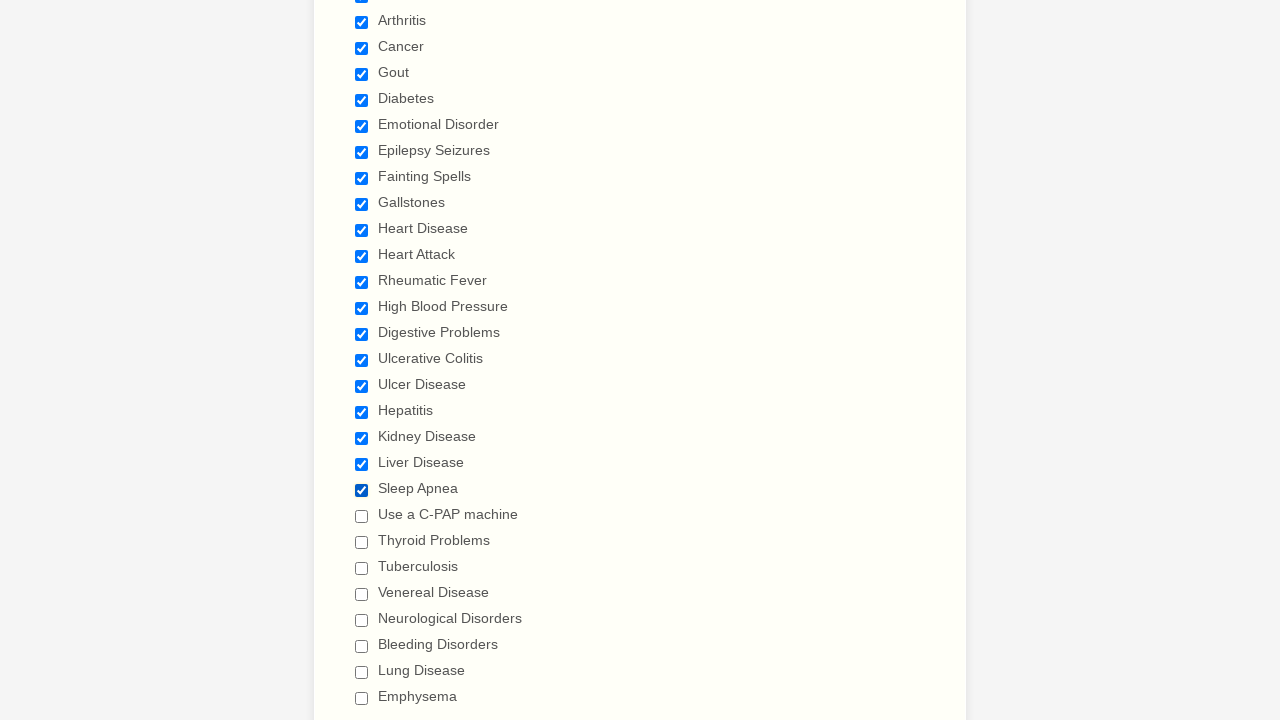

Clicked checkbox 22 of 29 at (362, 516) on input.form-checkbox >> nth=21
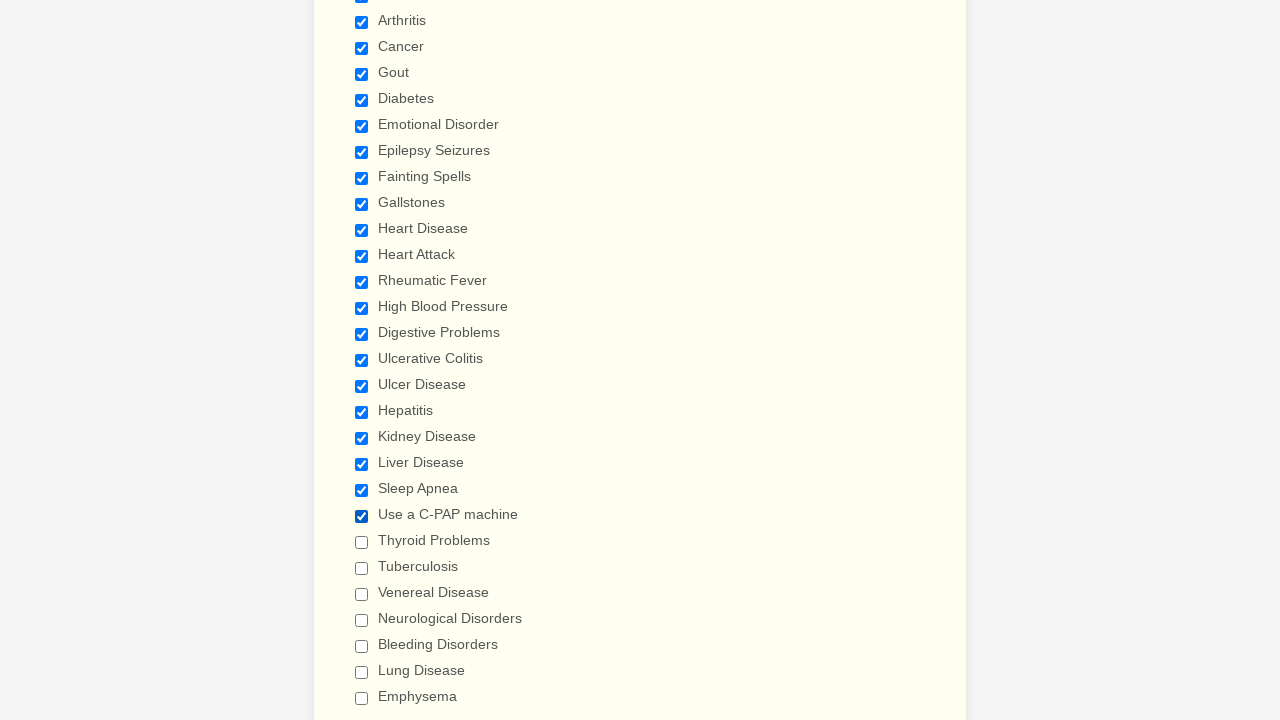

Clicked checkbox 23 of 29 at (362, 542) on input.form-checkbox >> nth=22
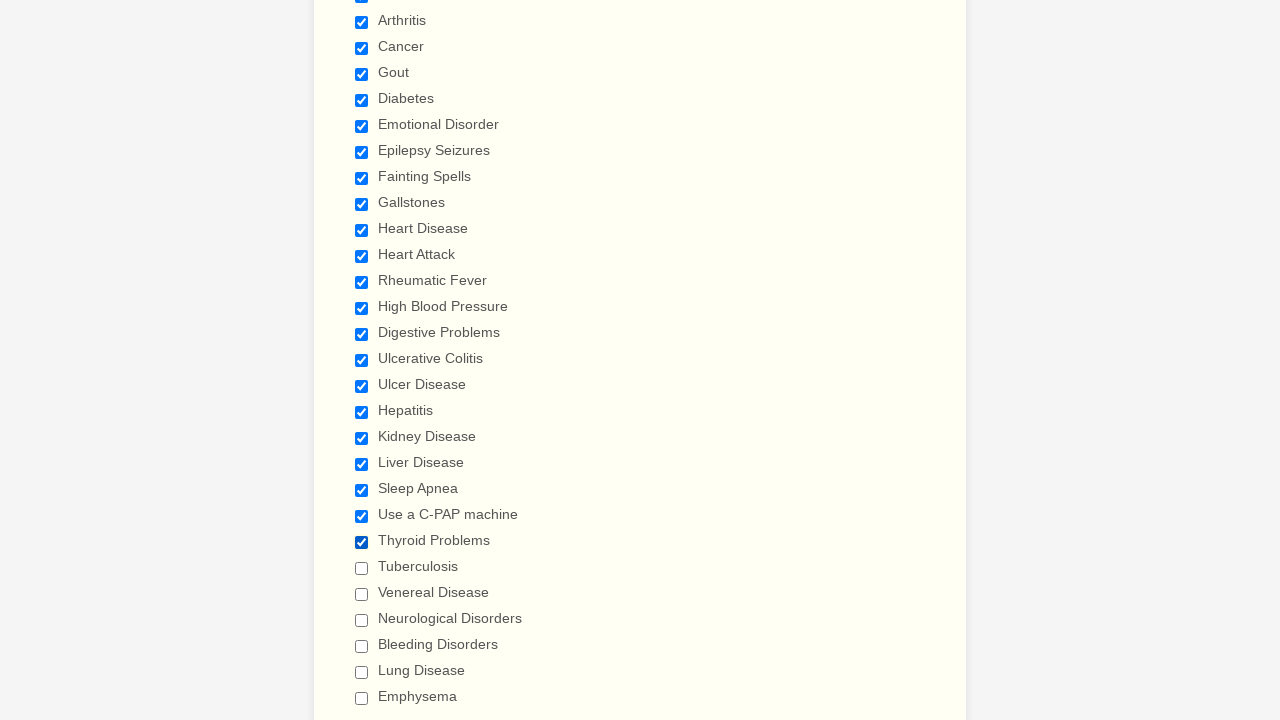

Clicked checkbox 24 of 29 at (362, 568) on input.form-checkbox >> nth=23
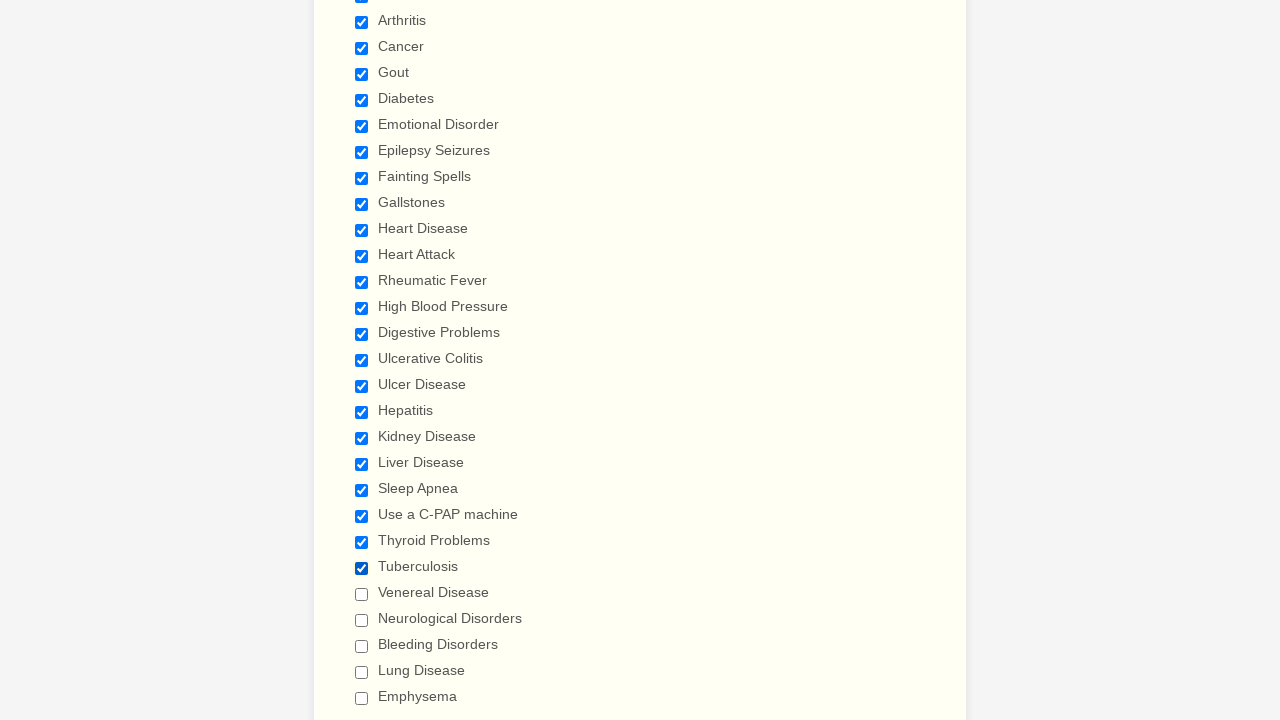

Clicked checkbox 25 of 29 at (362, 594) on input.form-checkbox >> nth=24
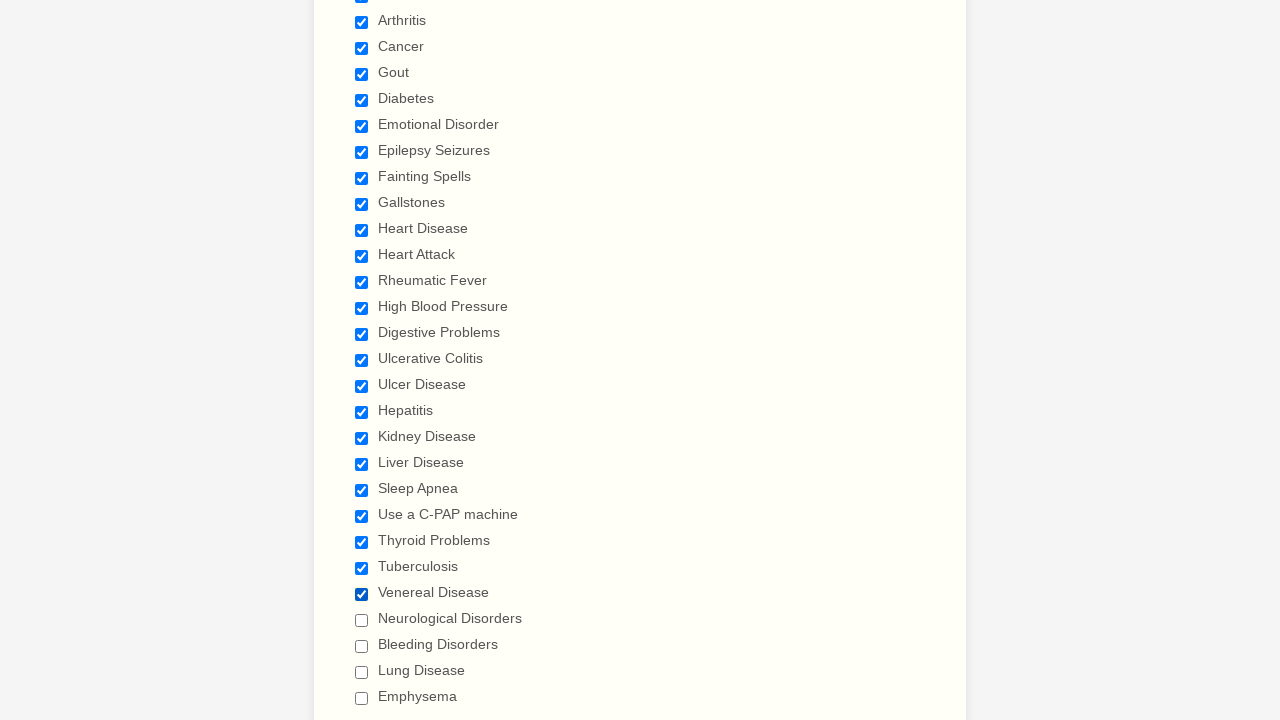

Clicked checkbox 26 of 29 at (362, 620) on input.form-checkbox >> nth=25
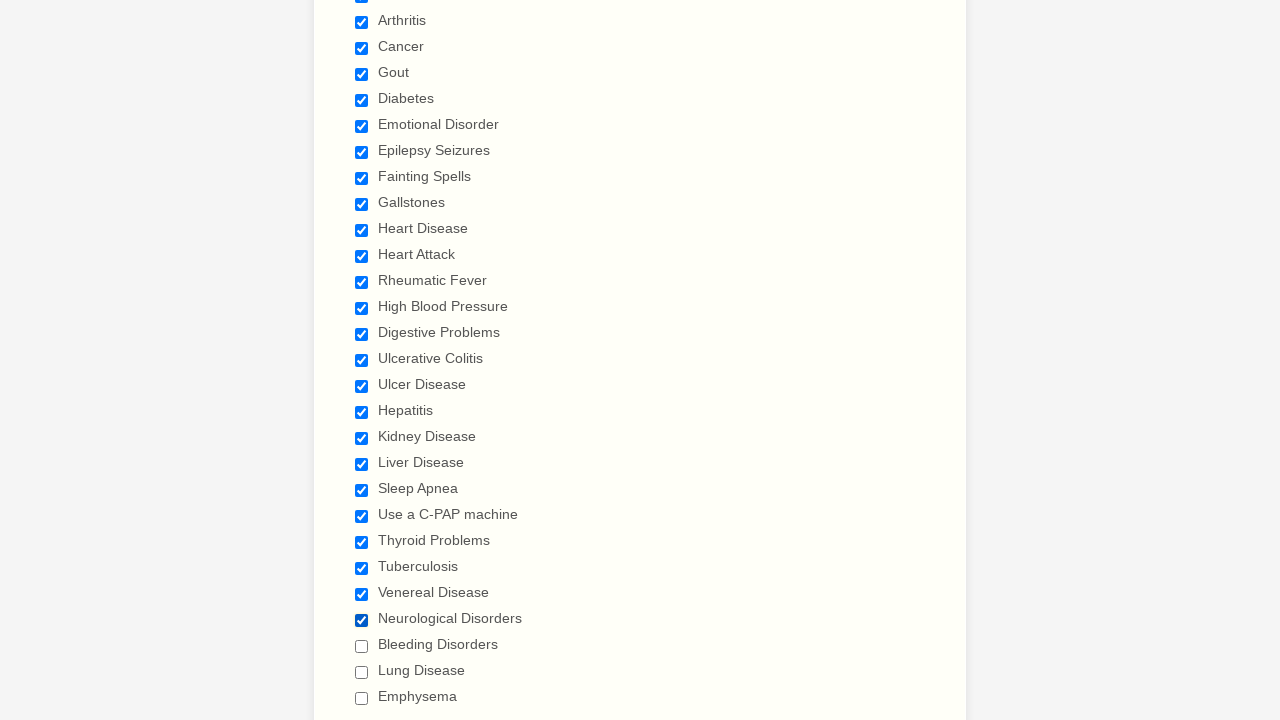

Clicked checkbox 27 of 29 at (362, 646) on input.form-checkbox >> nth=26
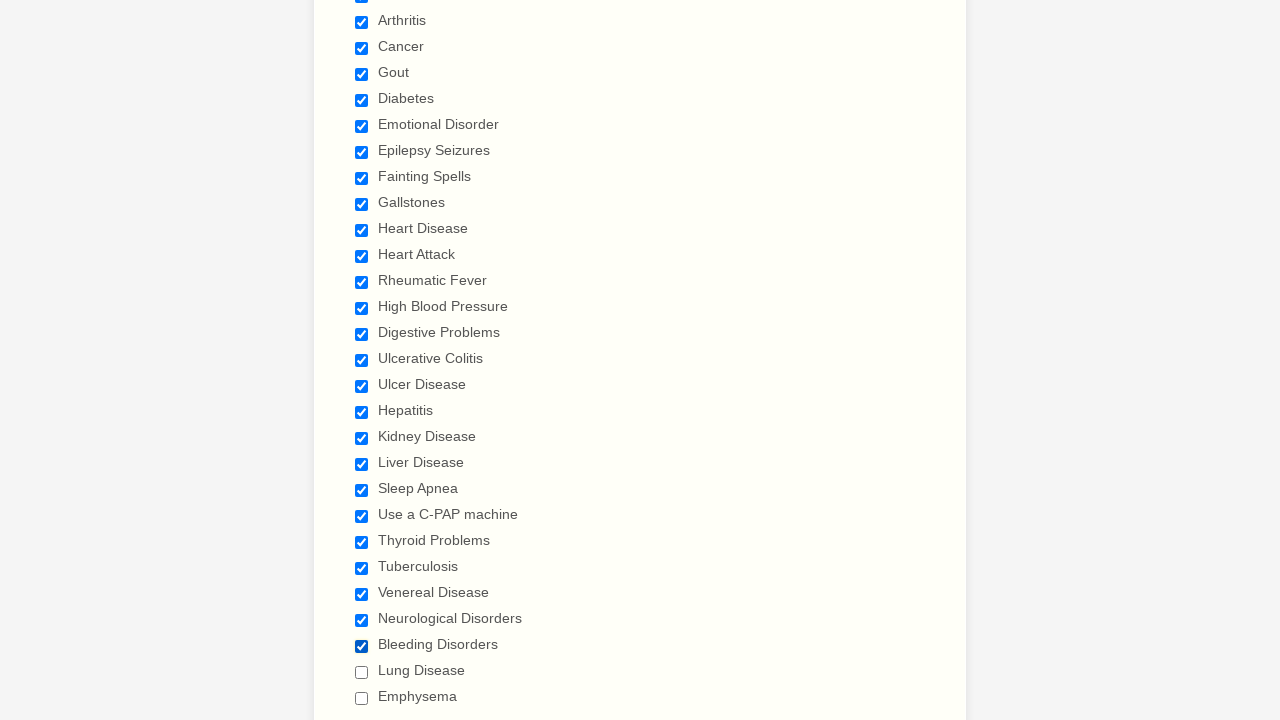

Clicked checkbox 28 of 29 at (362, 672) on input.form-checkbox >> nth=27
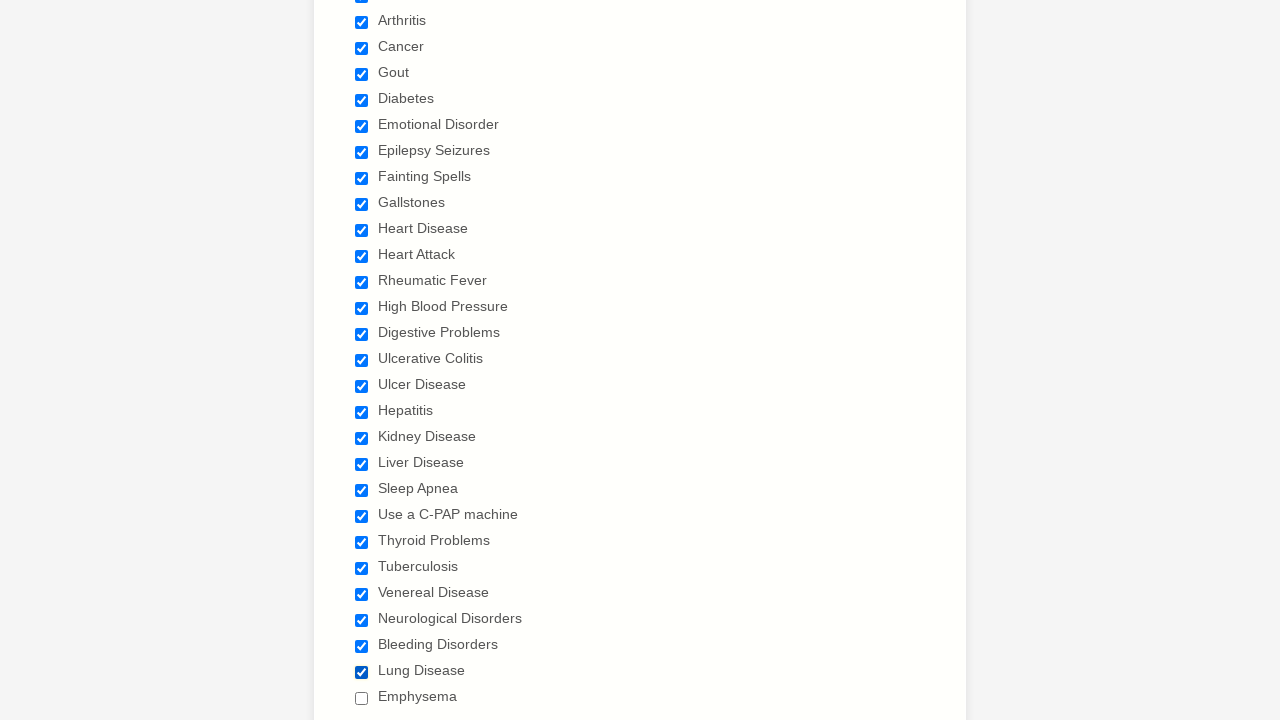

Clicked checkbox 29 of 29 at (362, 698) on input.form-checkbox >> nth=28
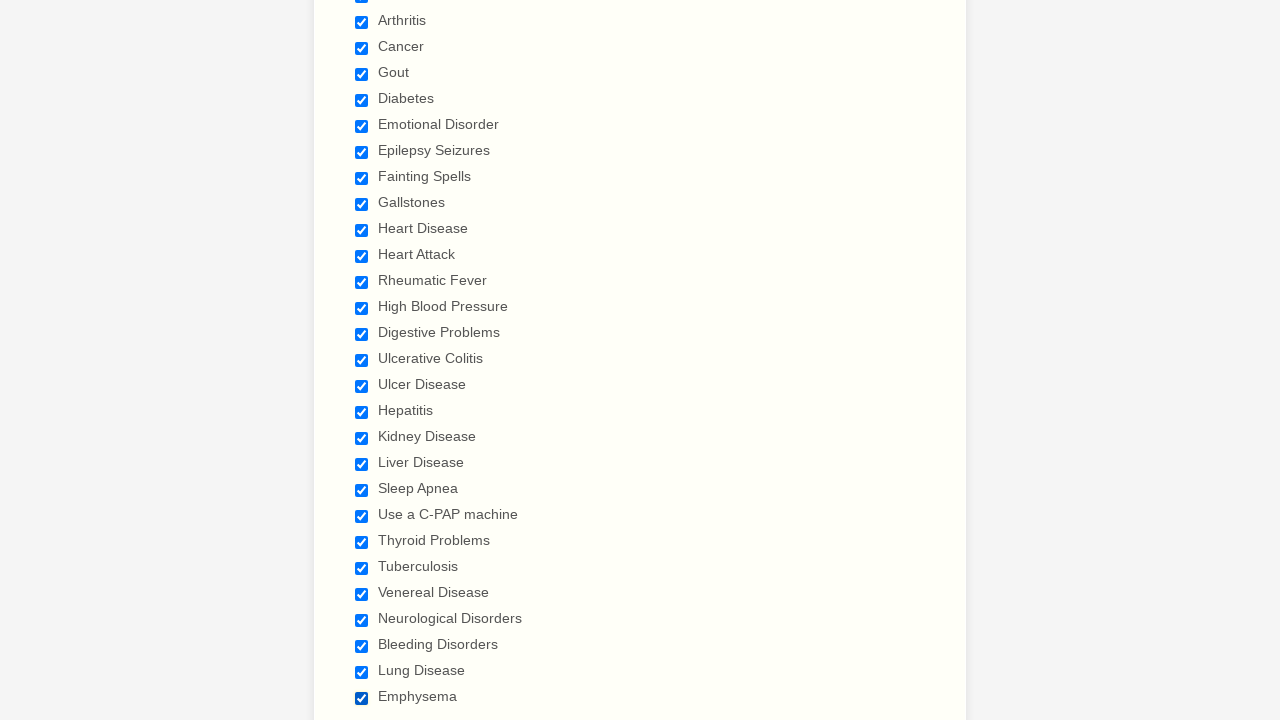

Verified checkbox 1 of 29 is checked
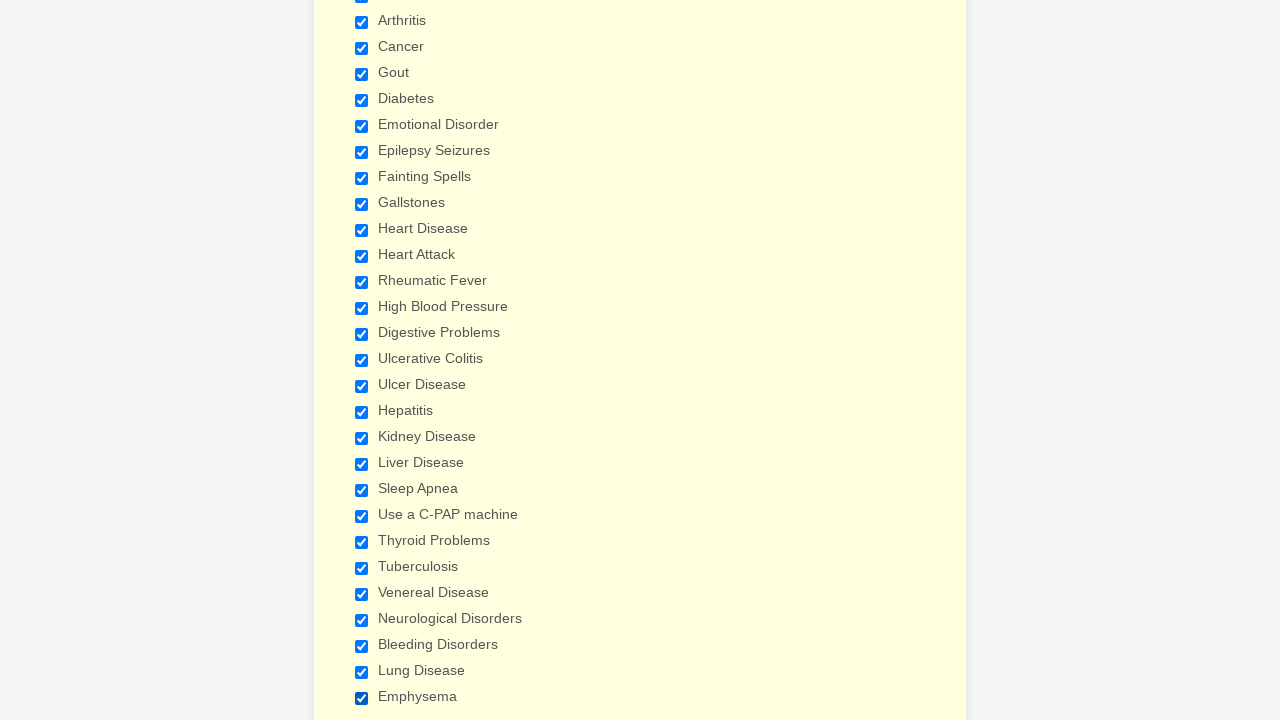

Verified checkbox 2 of 29 is checked
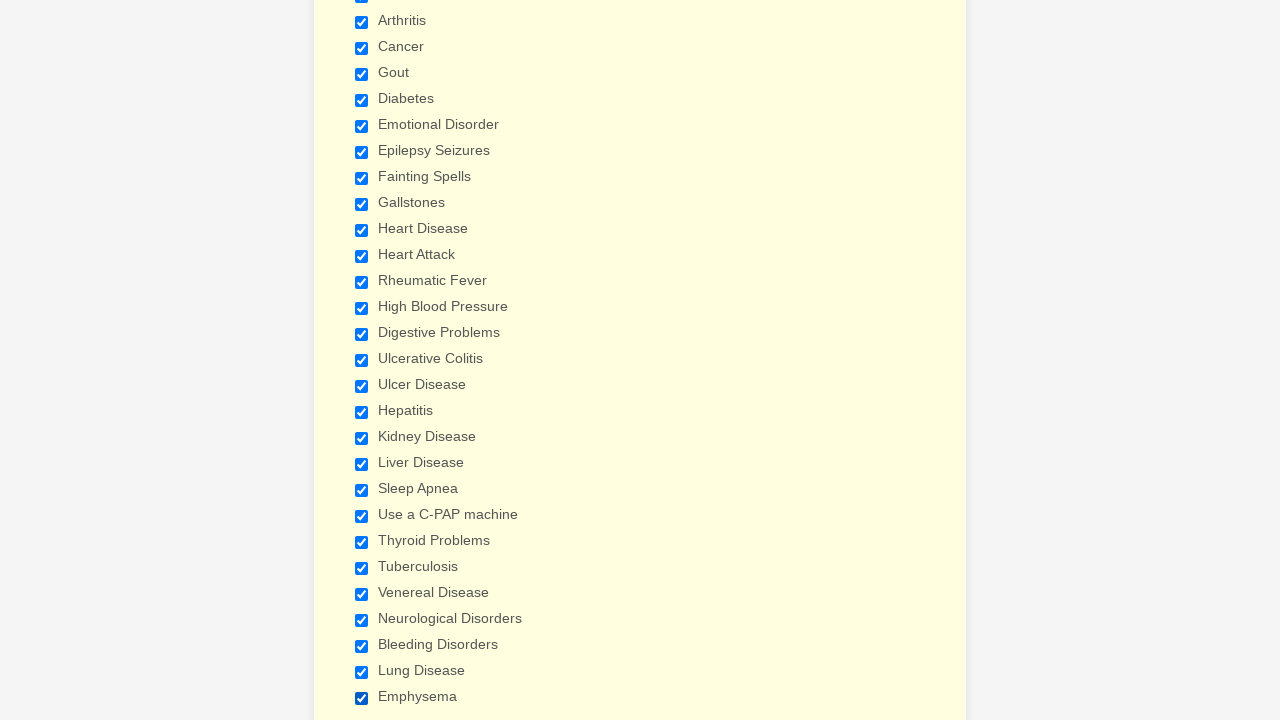

Verified checkbox 3 of 29 is checked
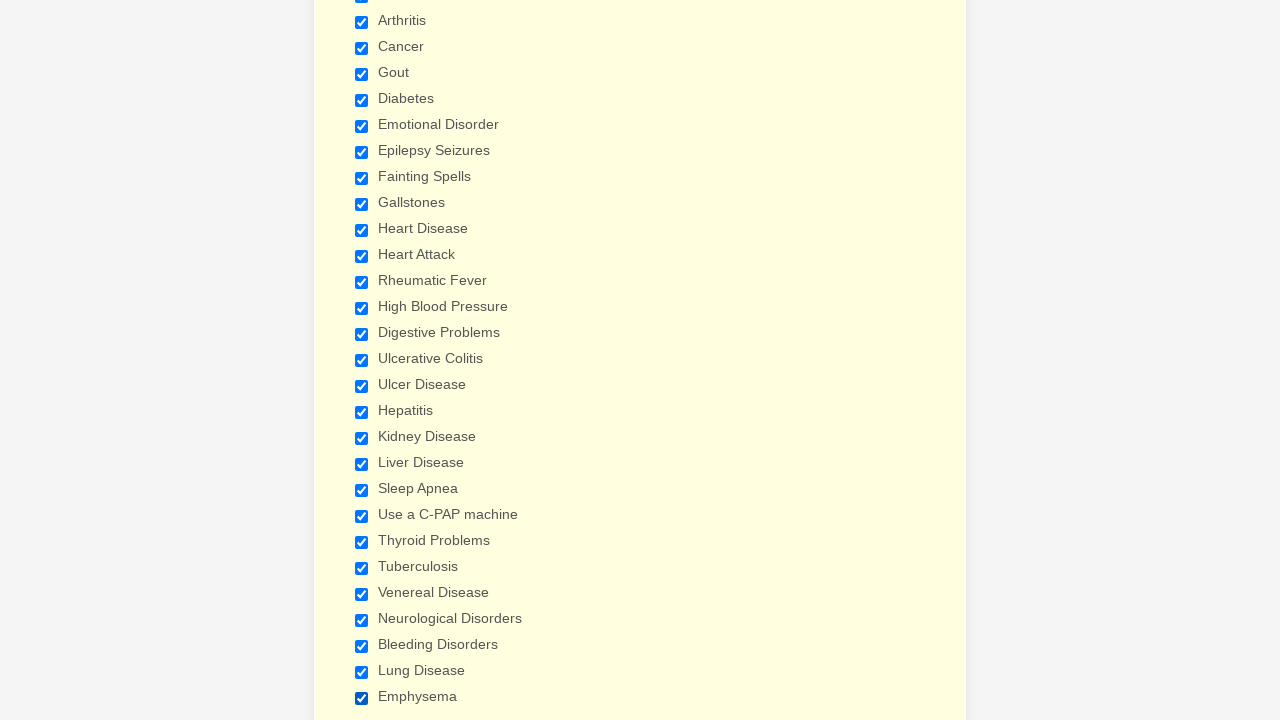

Verified checkbox 4 of 29 is checked
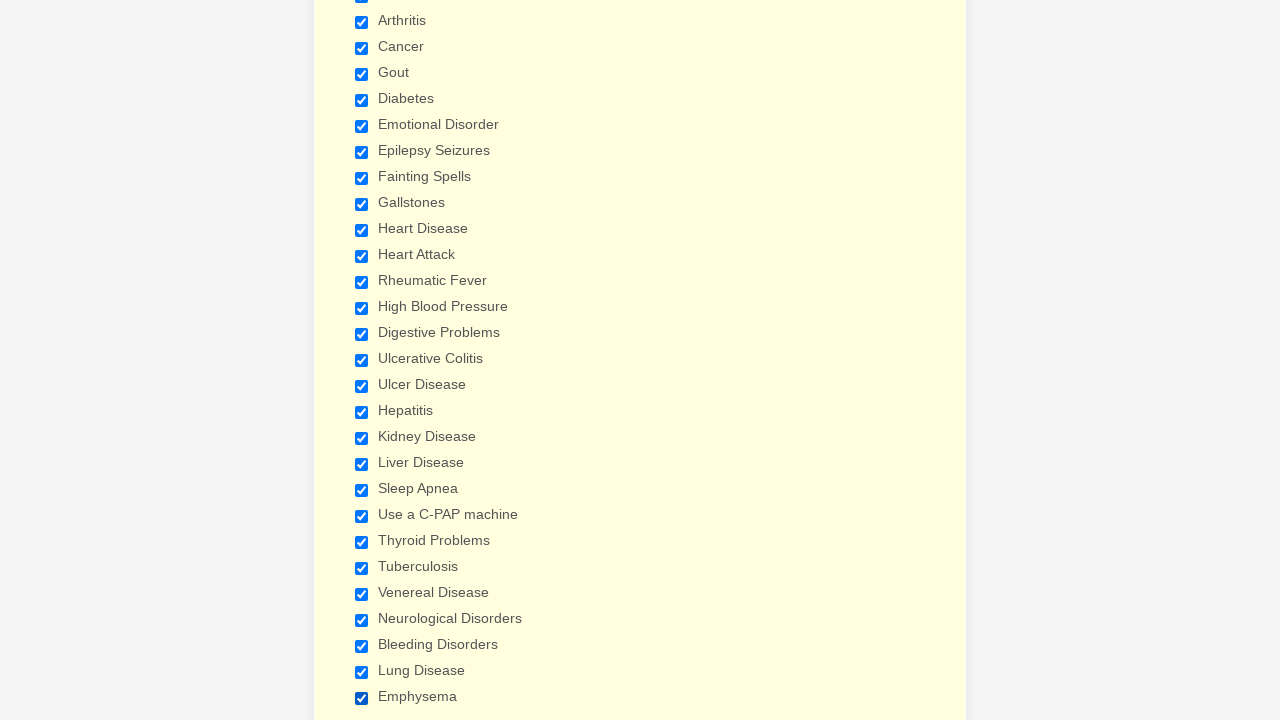

Verified checkbox 5 of 29 is checked
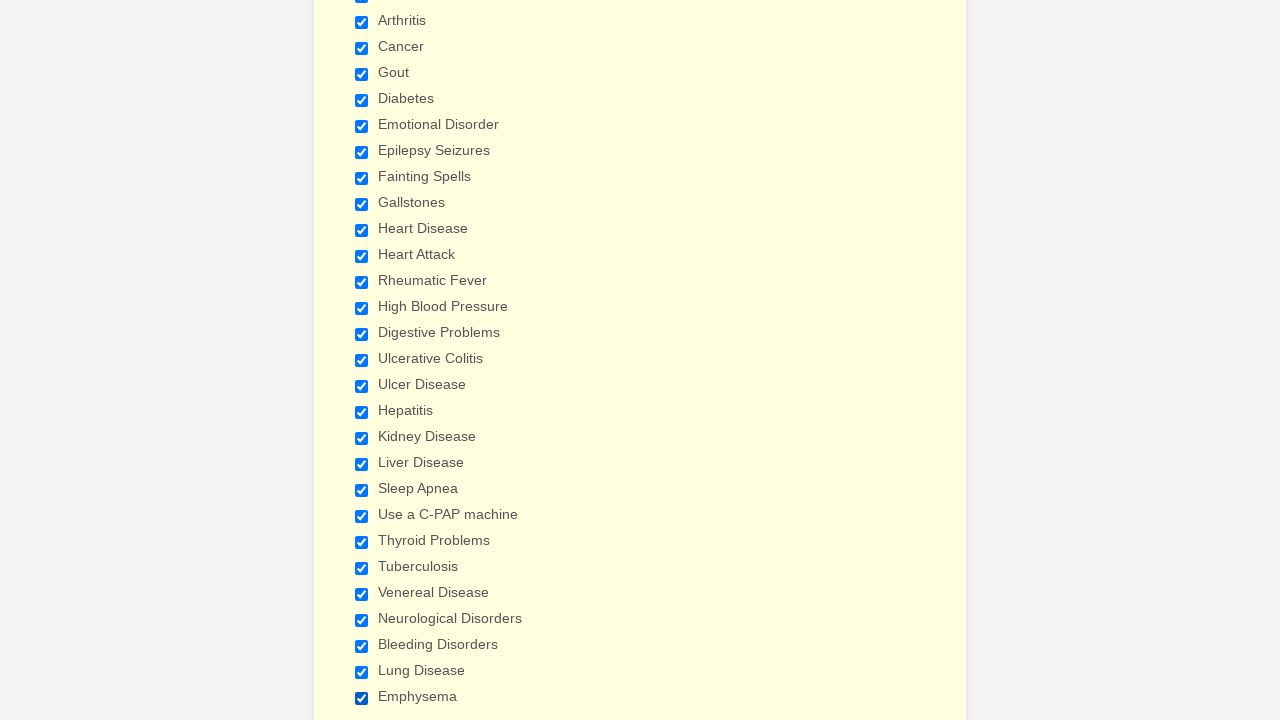

Verified checkbox 6 of 29 is checked
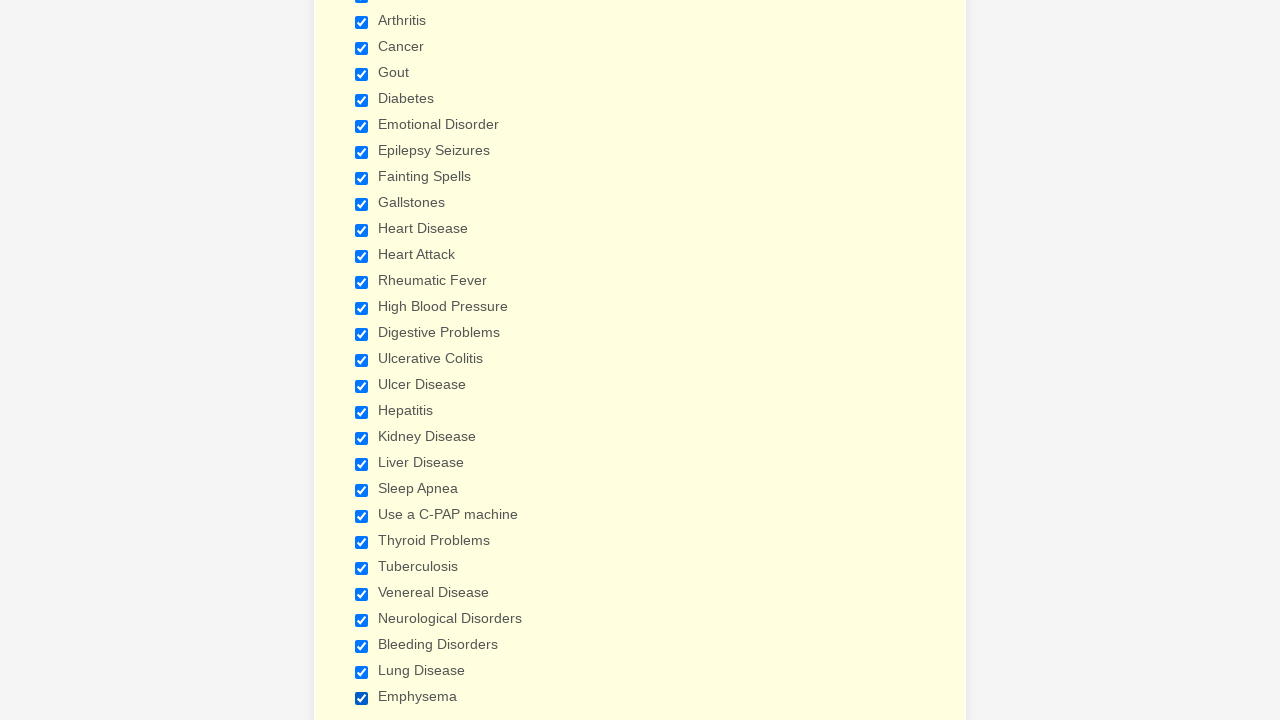

Verified checkbox 7 of 29 is checked
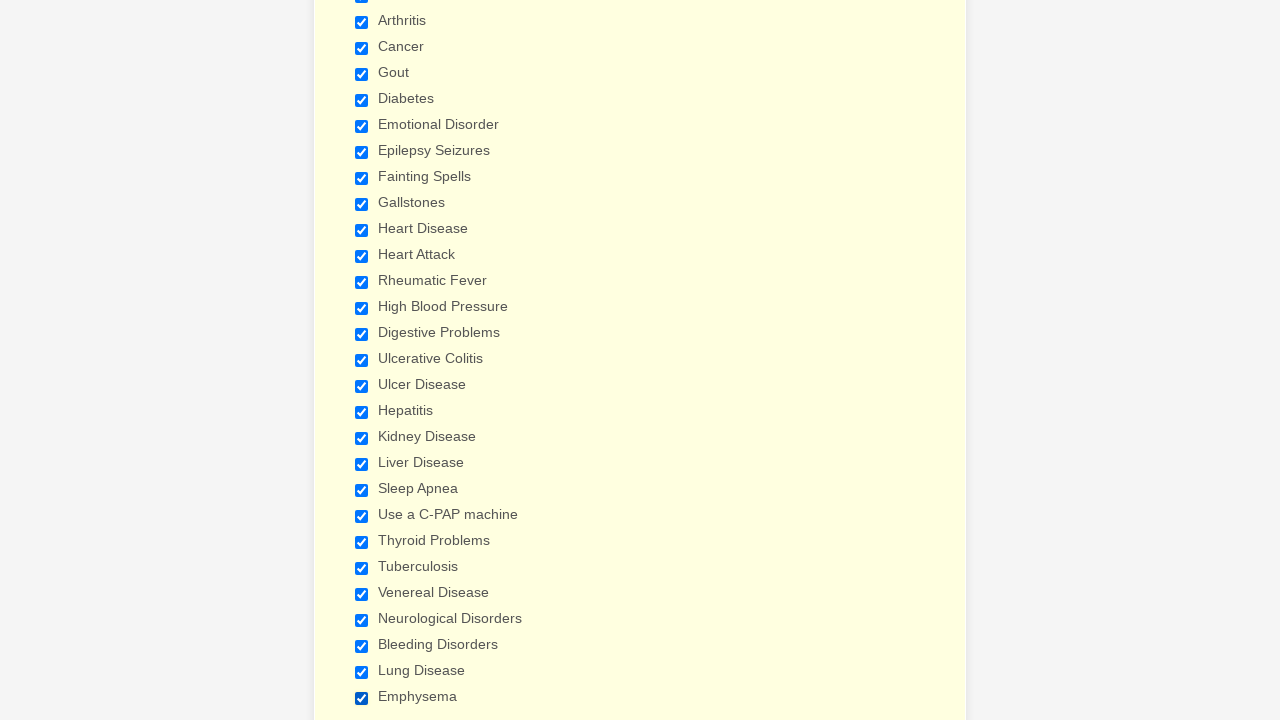

Verified checkbox 8 of 29 is checked
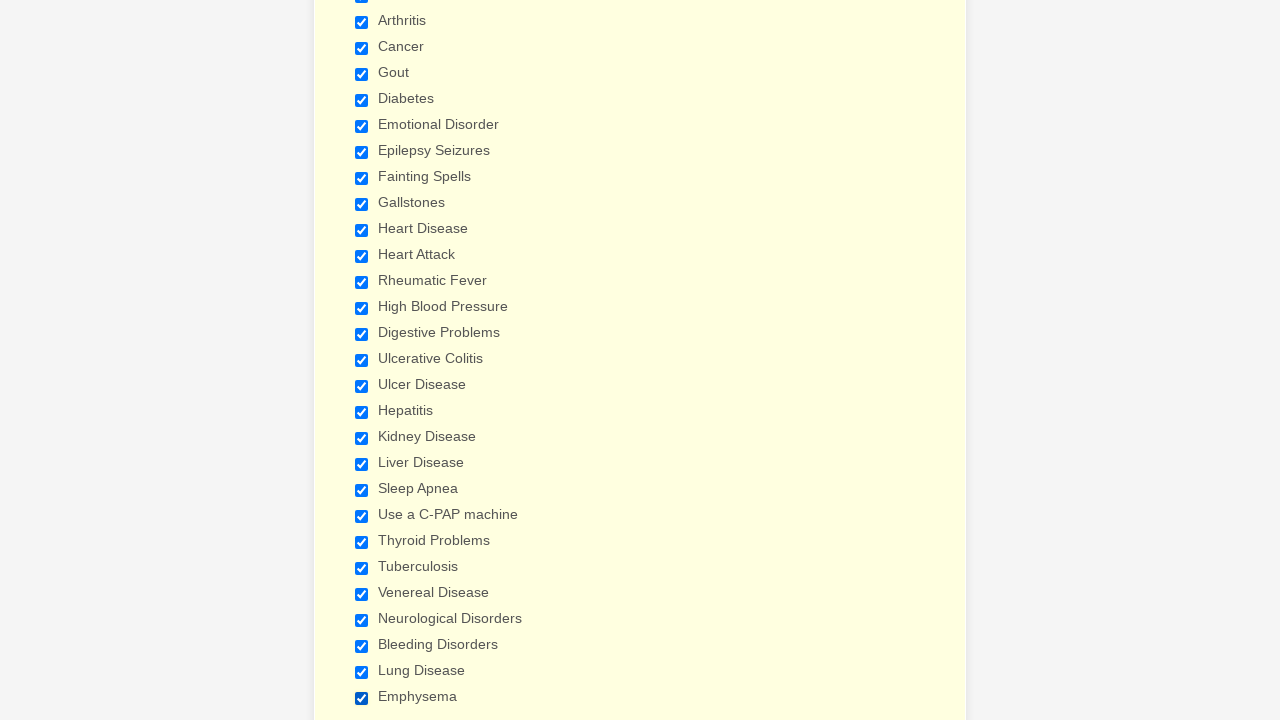

Verified checkbox 9 of 29 is checked
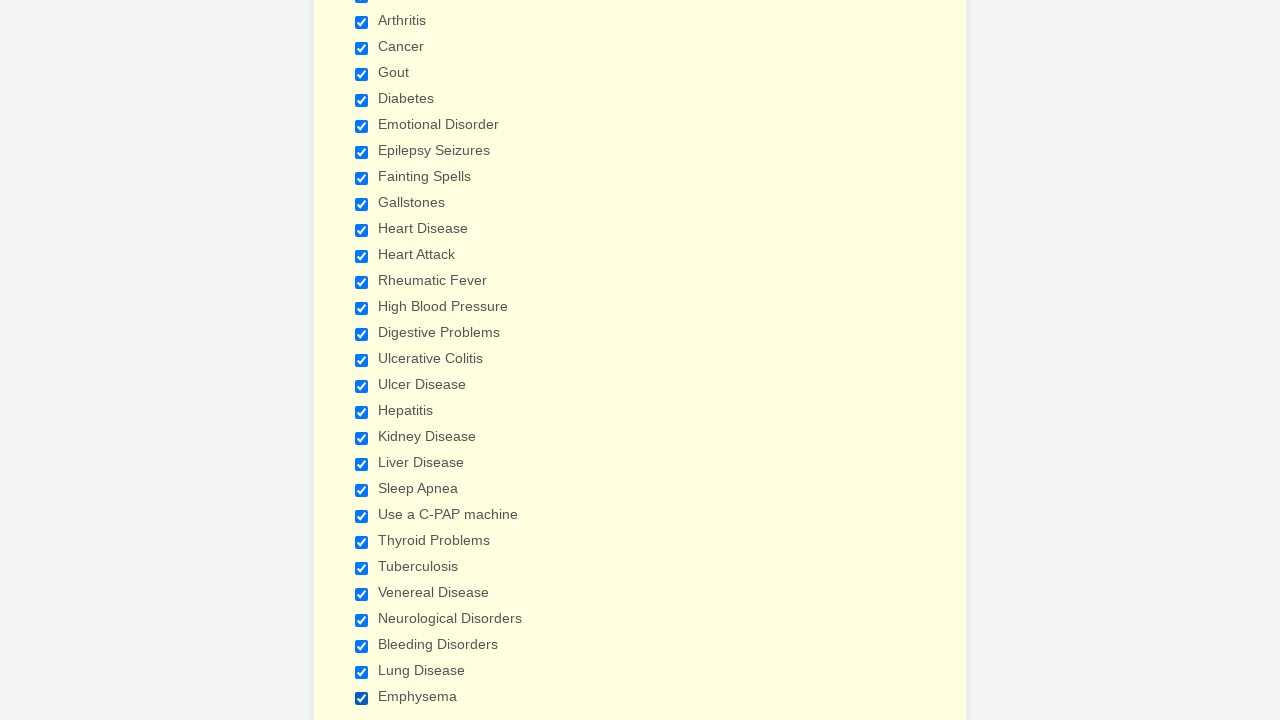

Verified checkbox 10 of 29 is checked
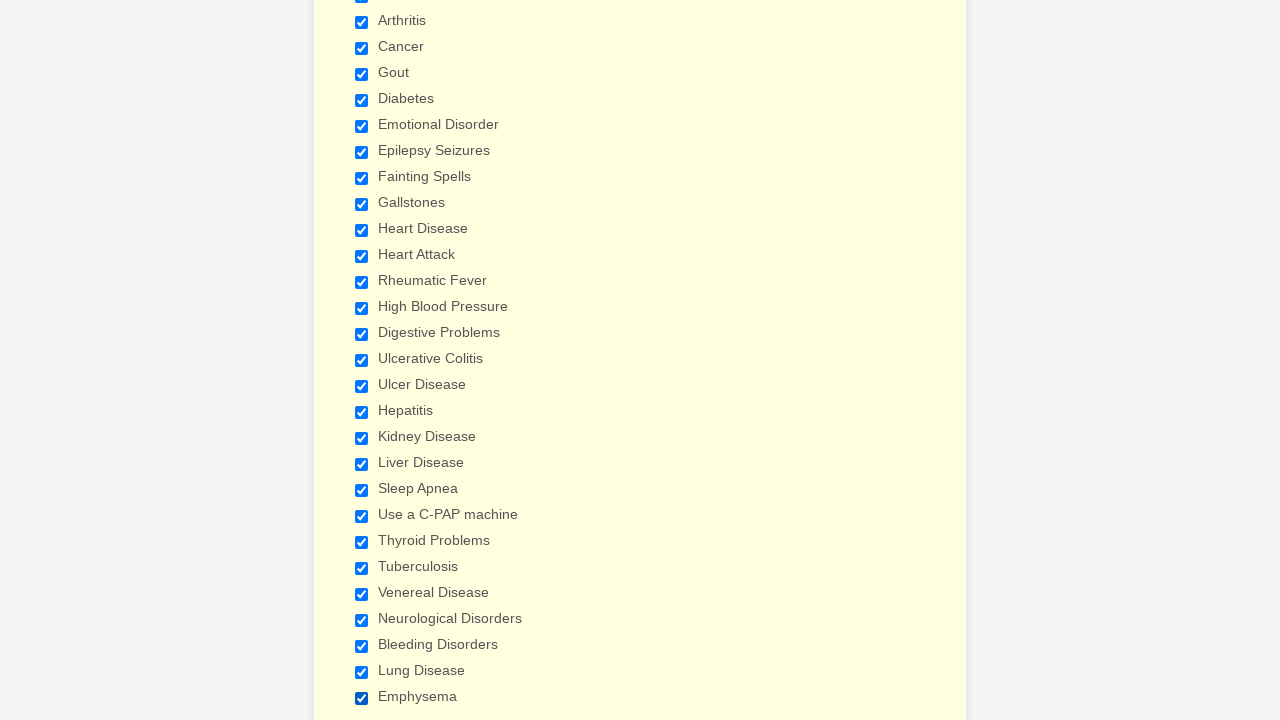

Verified checkbox 11 of 29 is checked
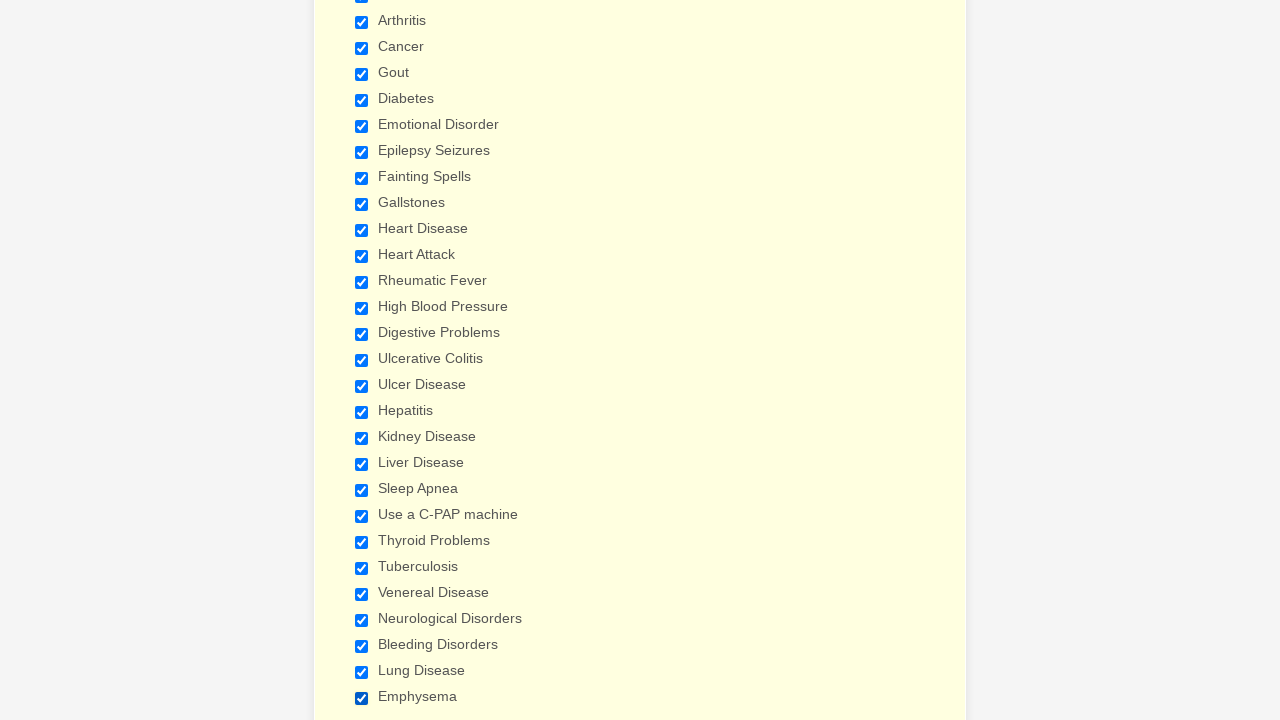

Verified checkbox 12 of 29 is checked
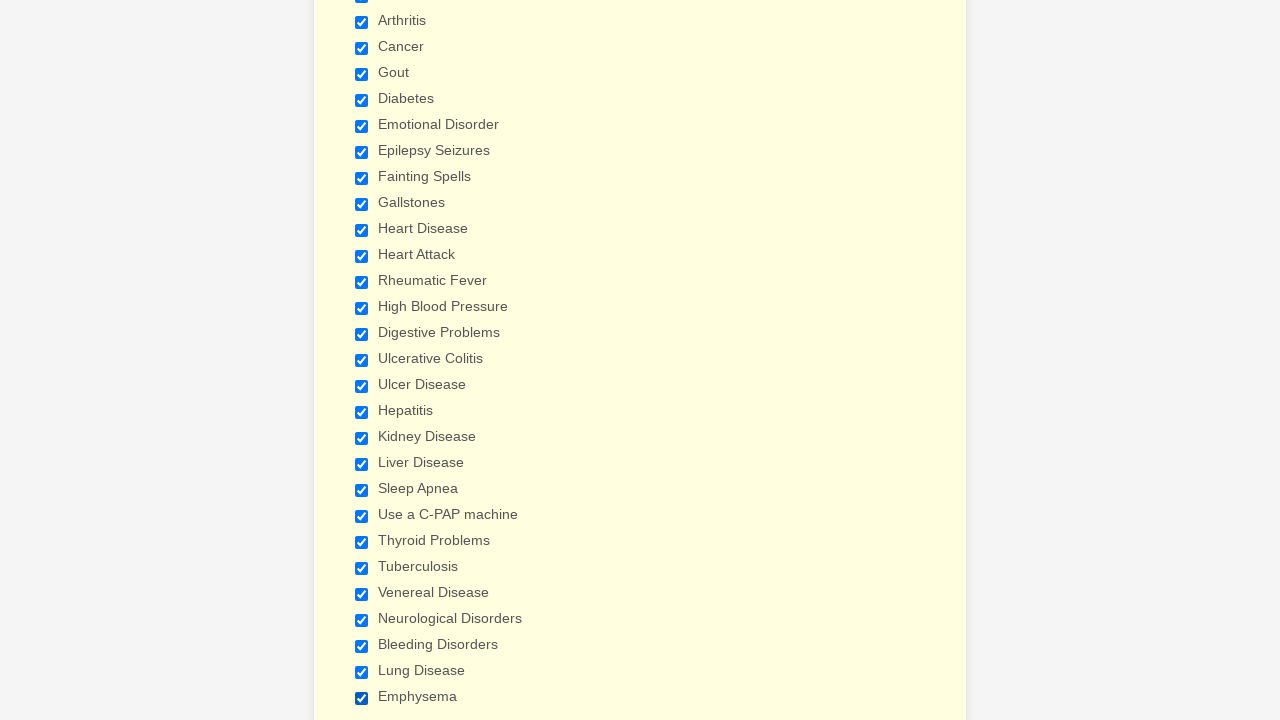

Verified checkbox 13 of 29 is checked
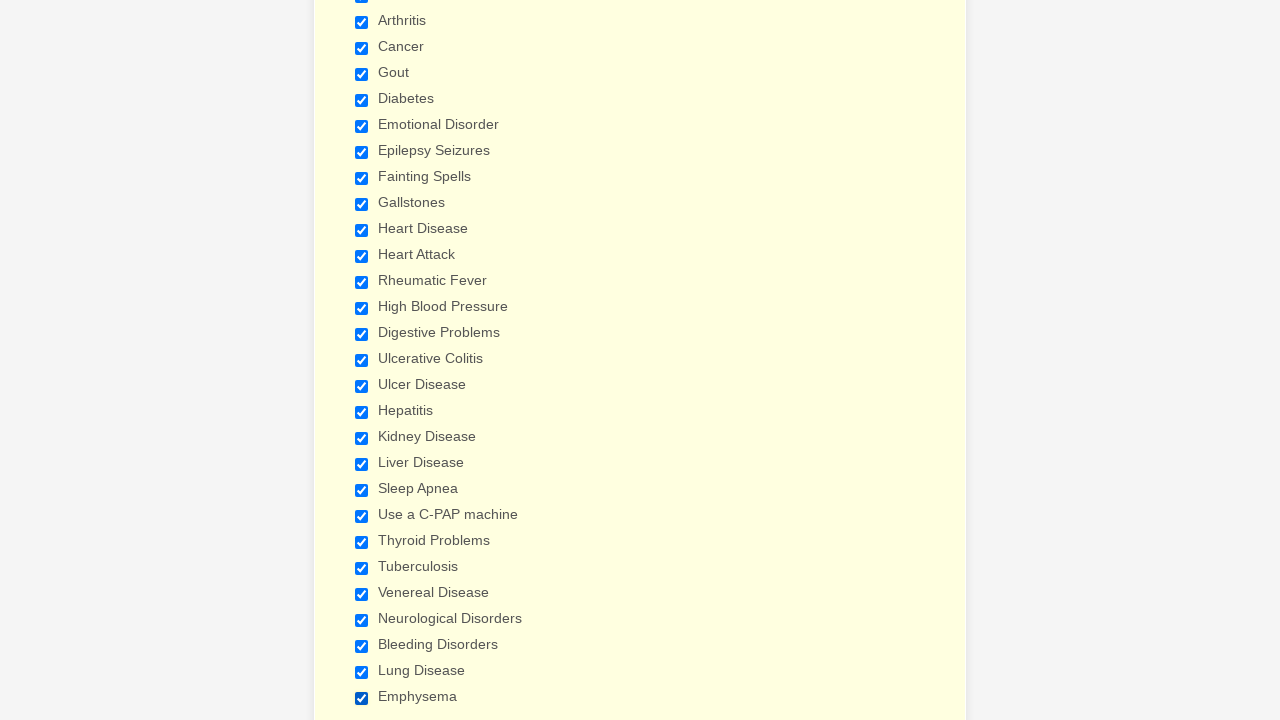

Verified checkbox 14 of 29 is checked
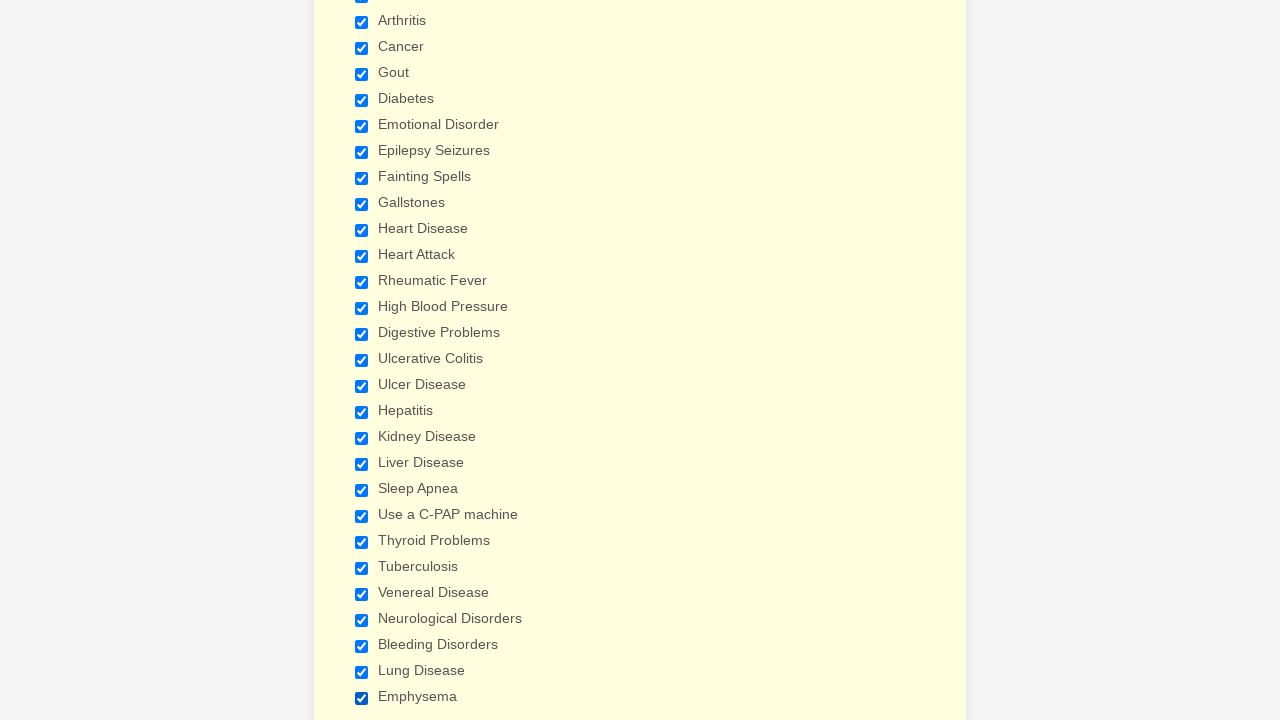

Verified checkbox 15 of 29 is checked
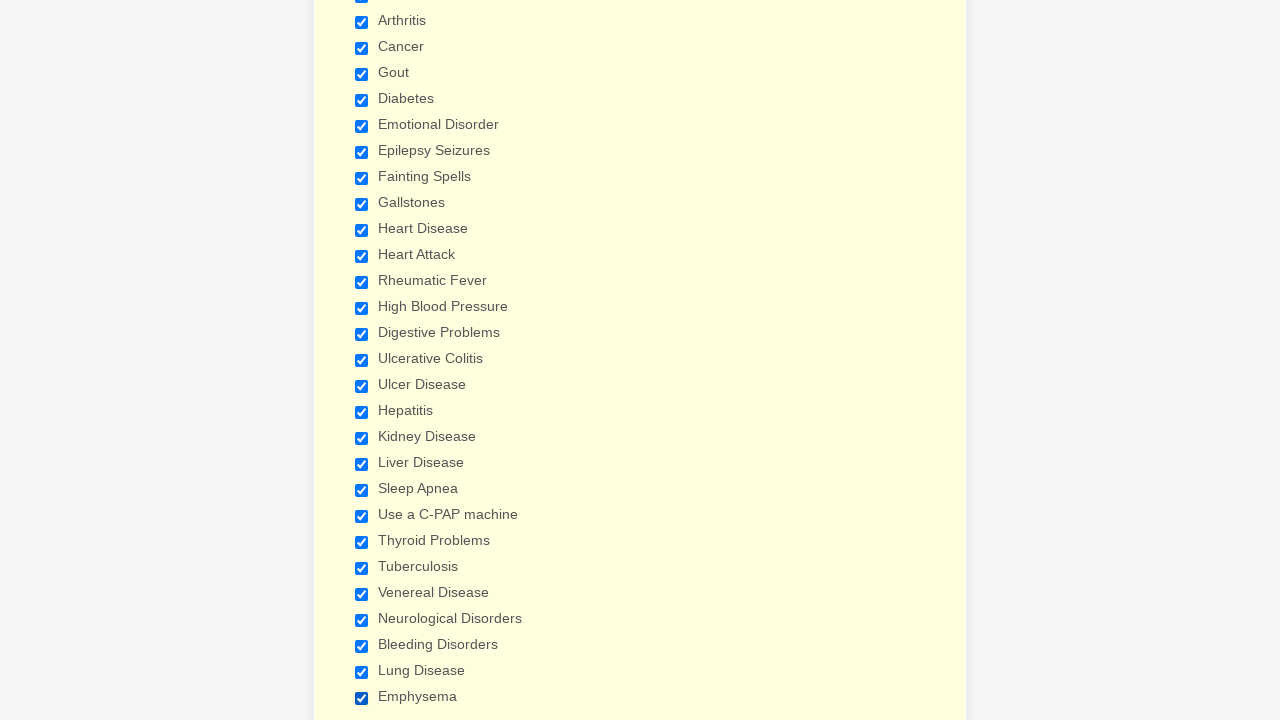

Verified checkbox 16 of 29 is checked
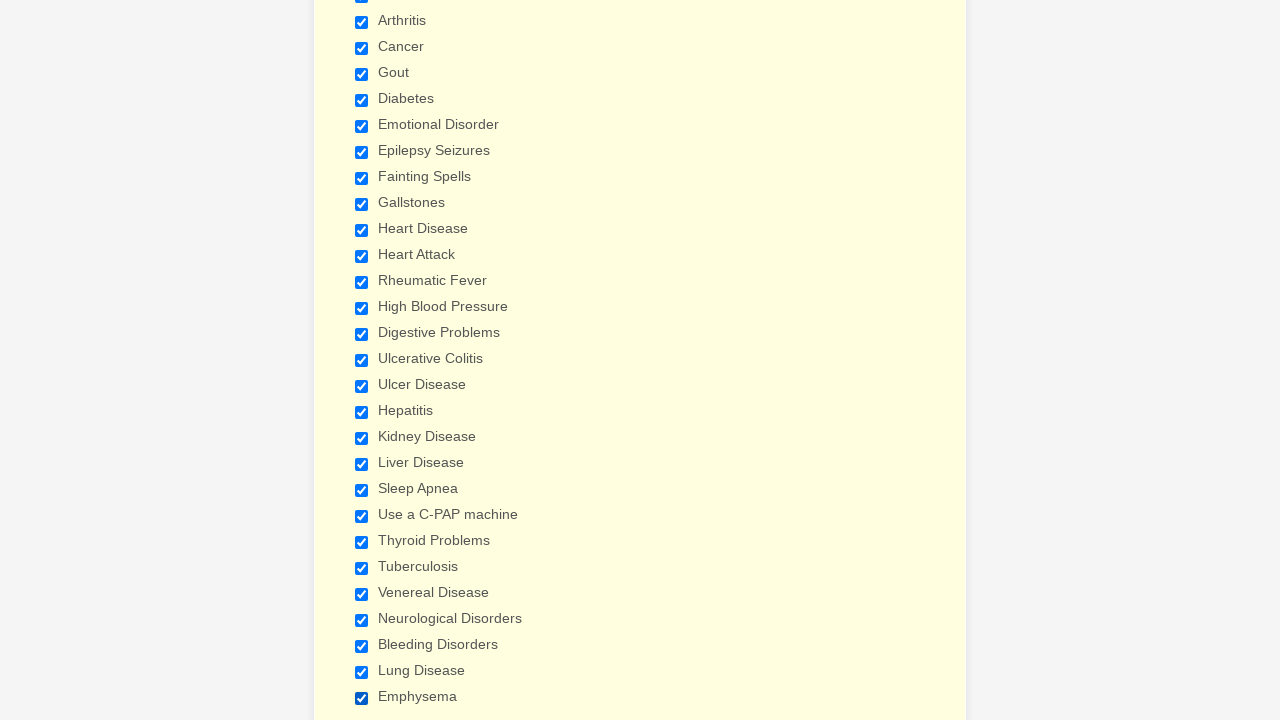

Verified checkbox 17 of 29 is checked
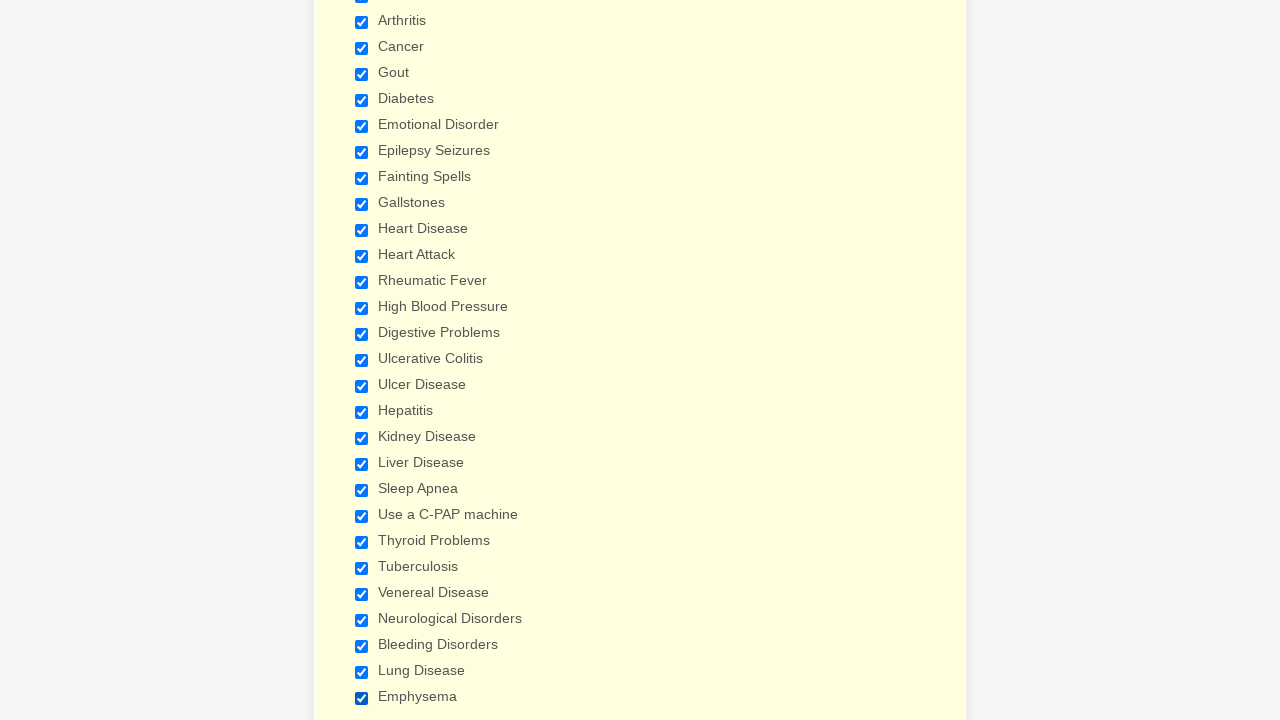

Verified checkbox 18 of 29 is checked
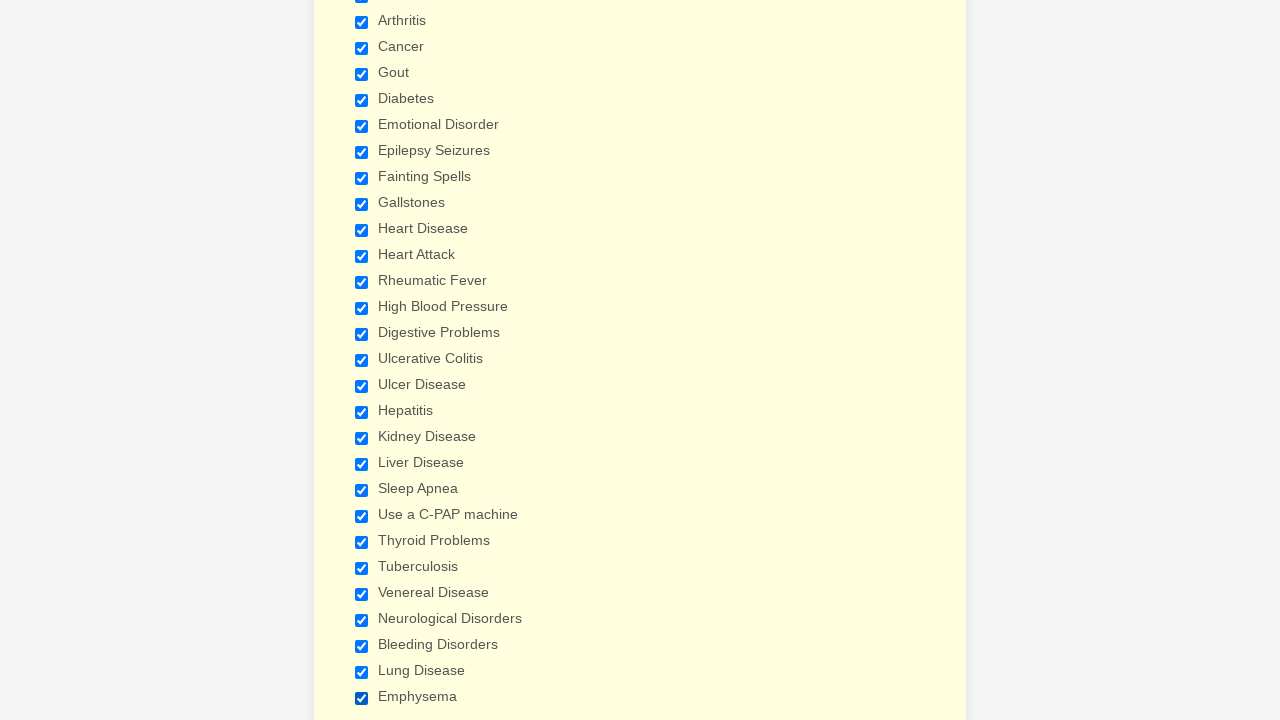

Verified checkbox 19 of 29 is checked
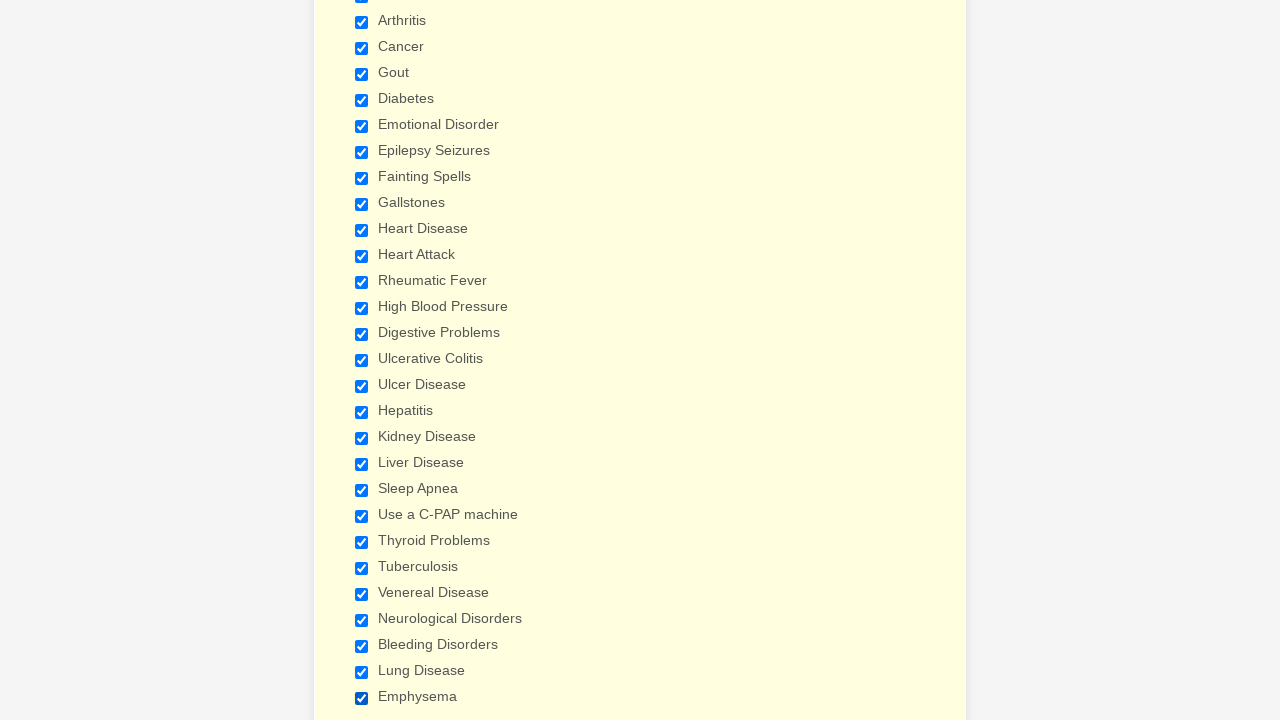

Verified checkbox 20 of 29 is checked
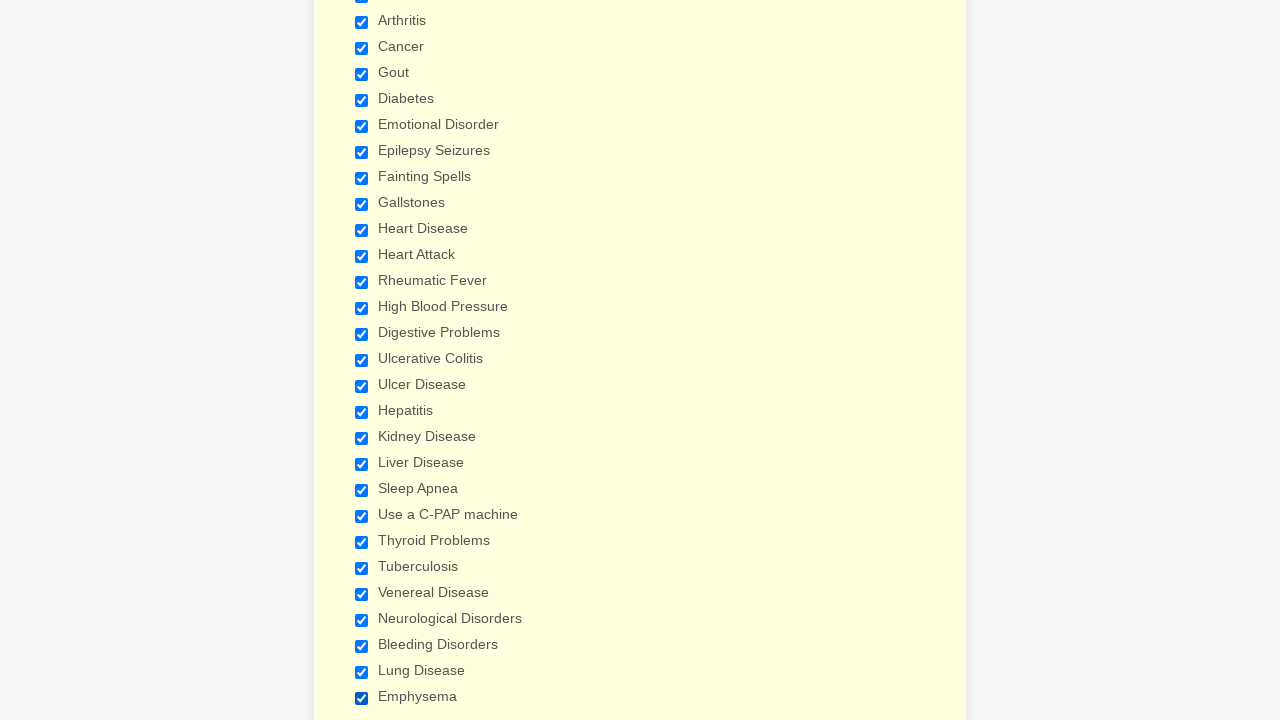

Verified checkbox 21 of 29 is checked
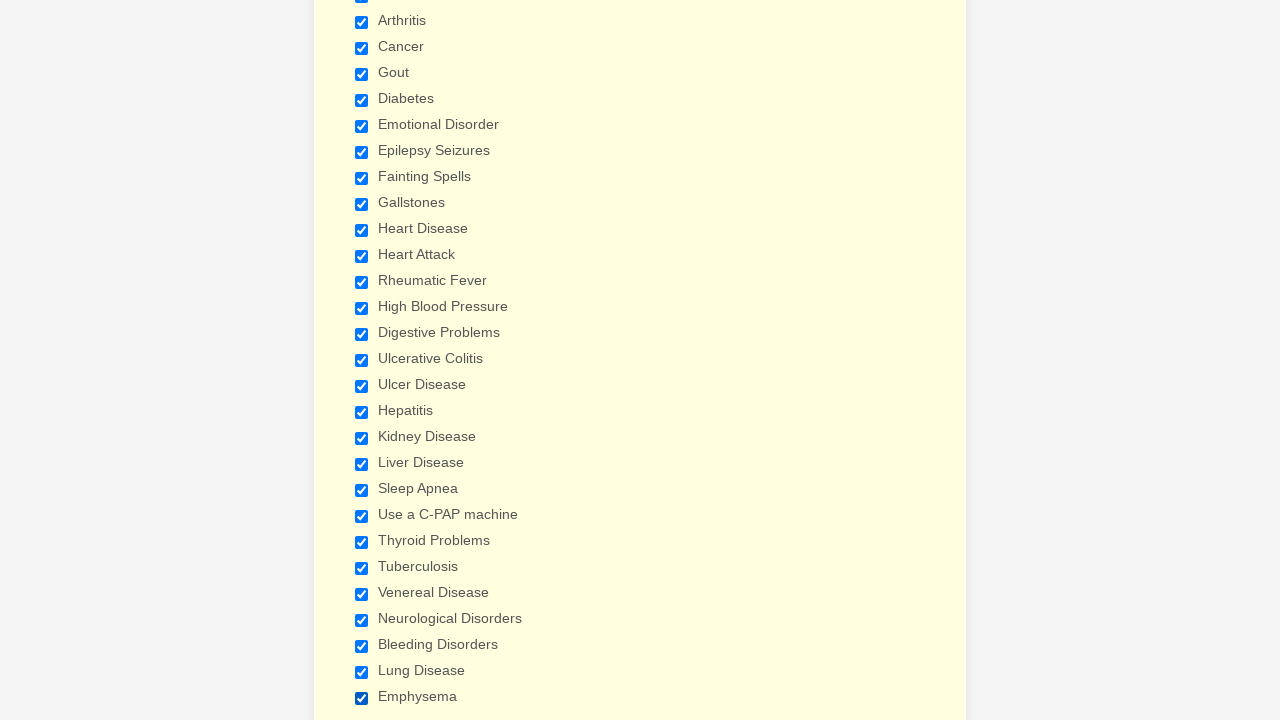

Verified checkbox 22 of 29 is checked
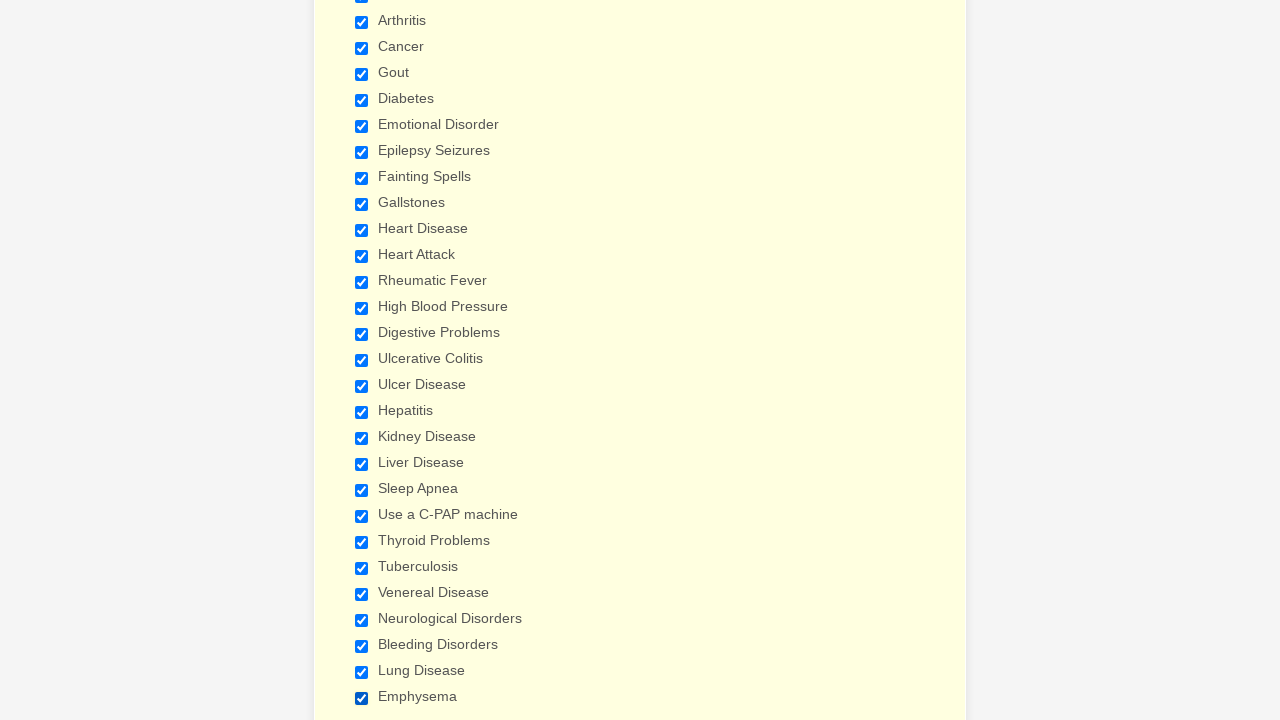

Verified checkbox 23 of 29 is checked
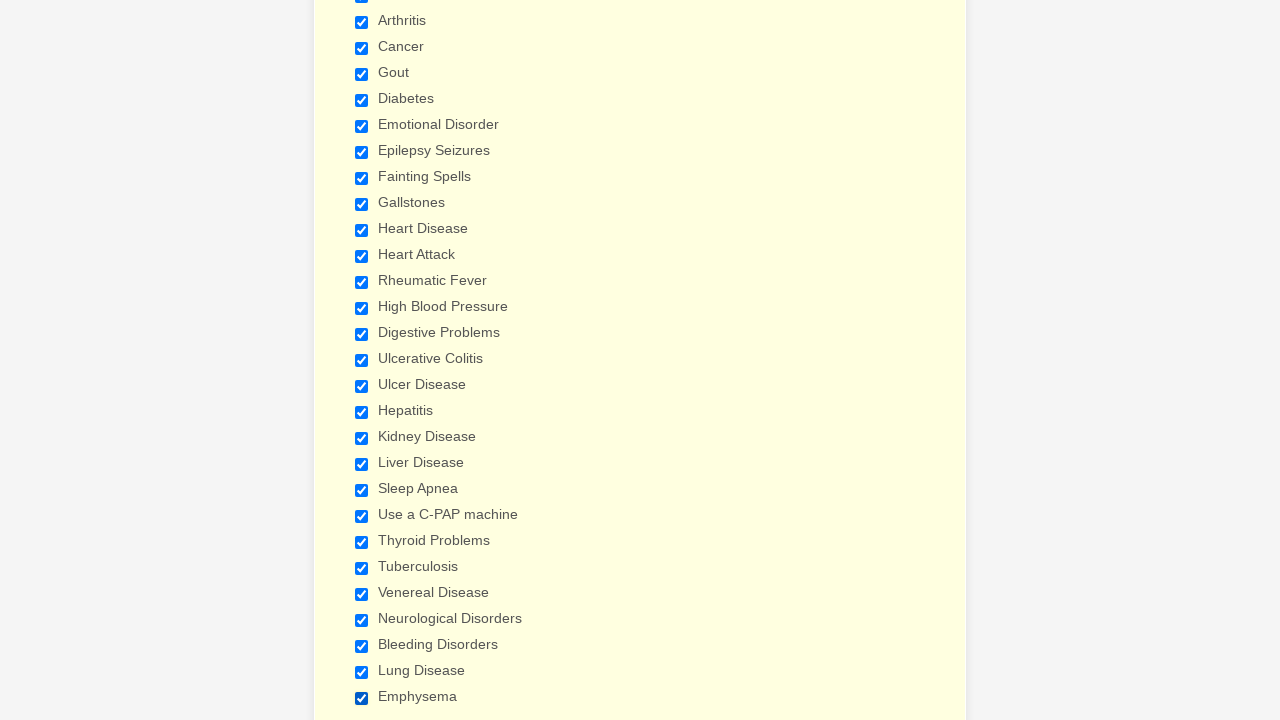

Verified checkbox 24 of 29 is checked
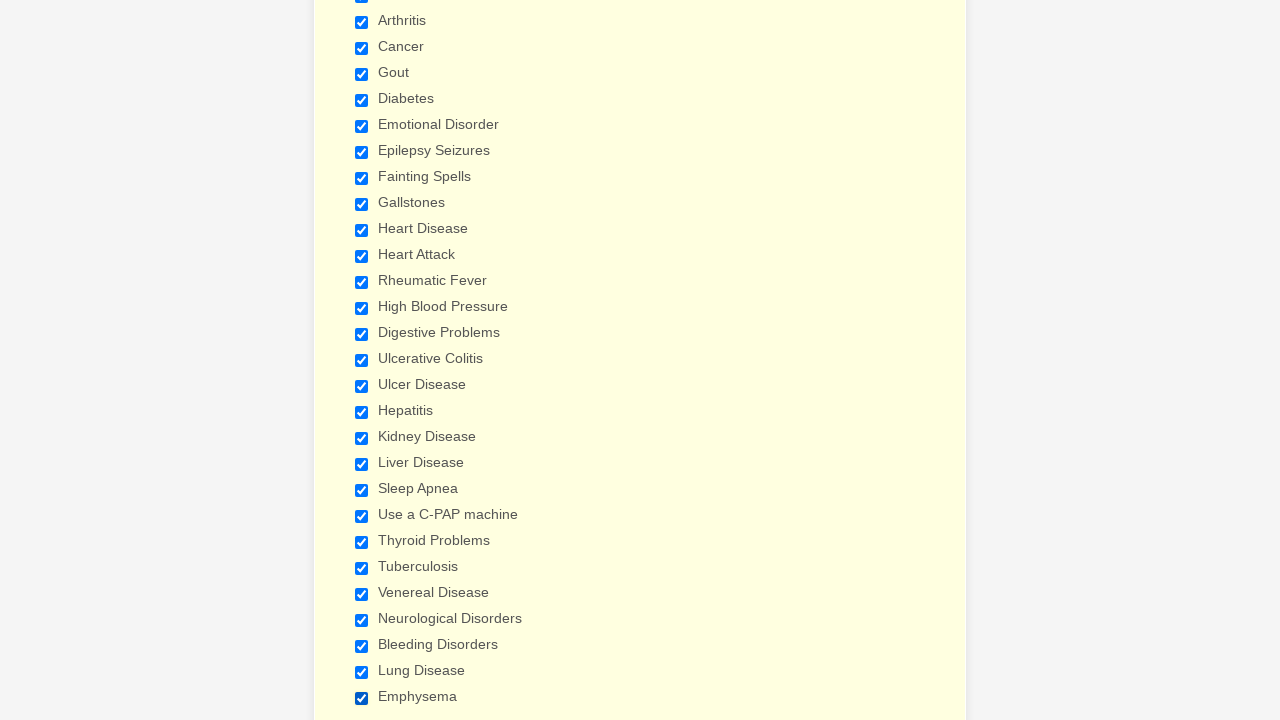

Verified checkbox 25 of 29 is checked
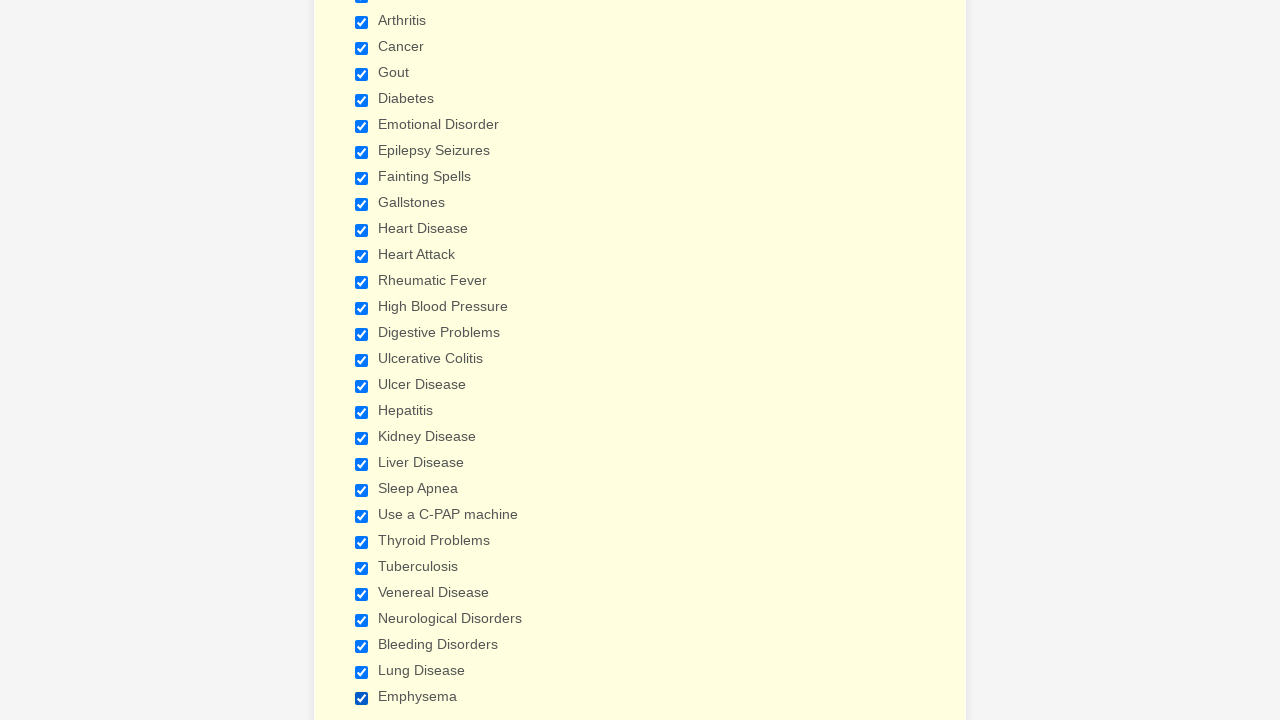

Verified checkbox 26 of 29 is checked
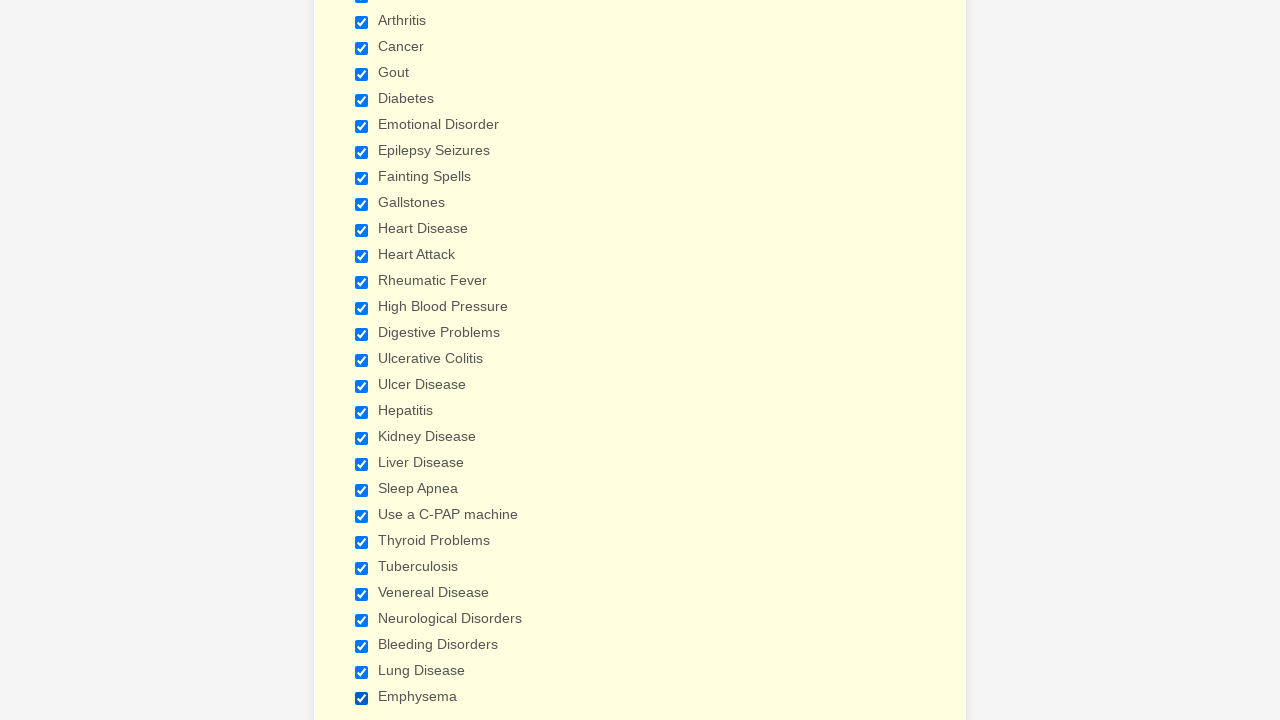

Verified checkbox 27 of 29 is checked
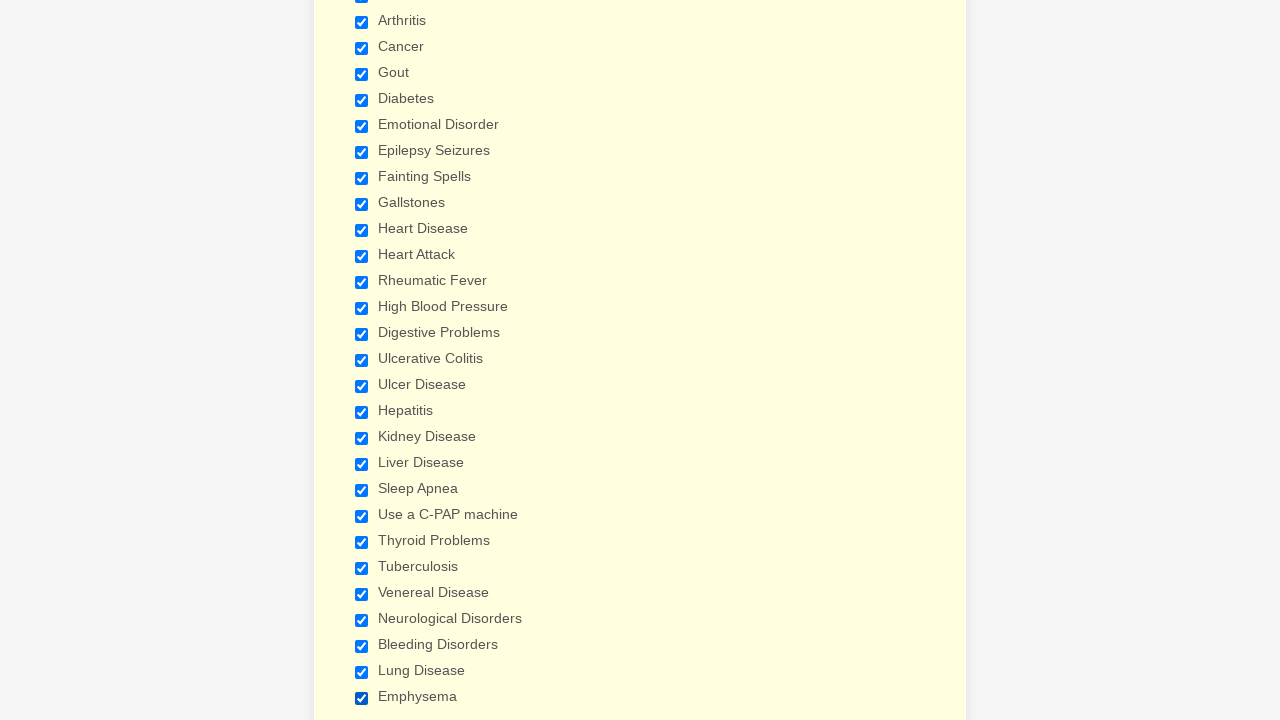

Verified checkbox 28 of 29 is checked
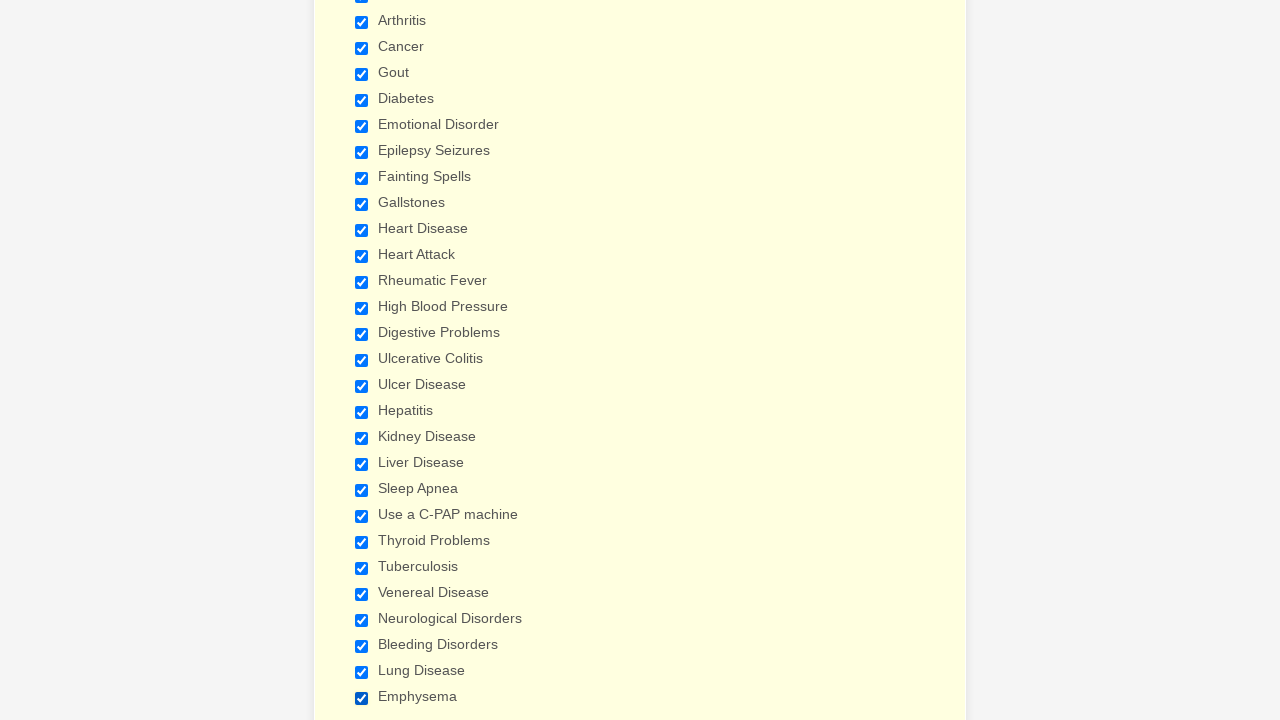

Verified checkbox 29 of 29 is checked
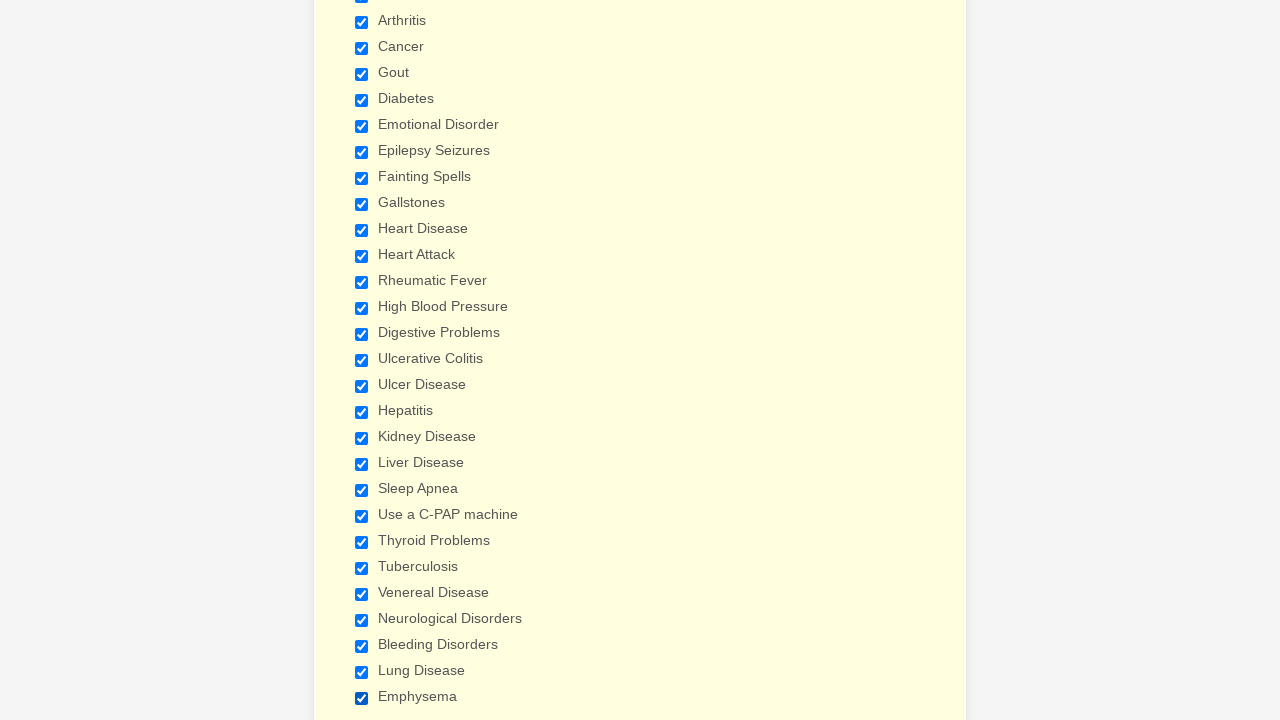

Clicked checkbox with value 'Arthritis' to deselect it at (362, 22) on input.form-checkbox >> nth=2
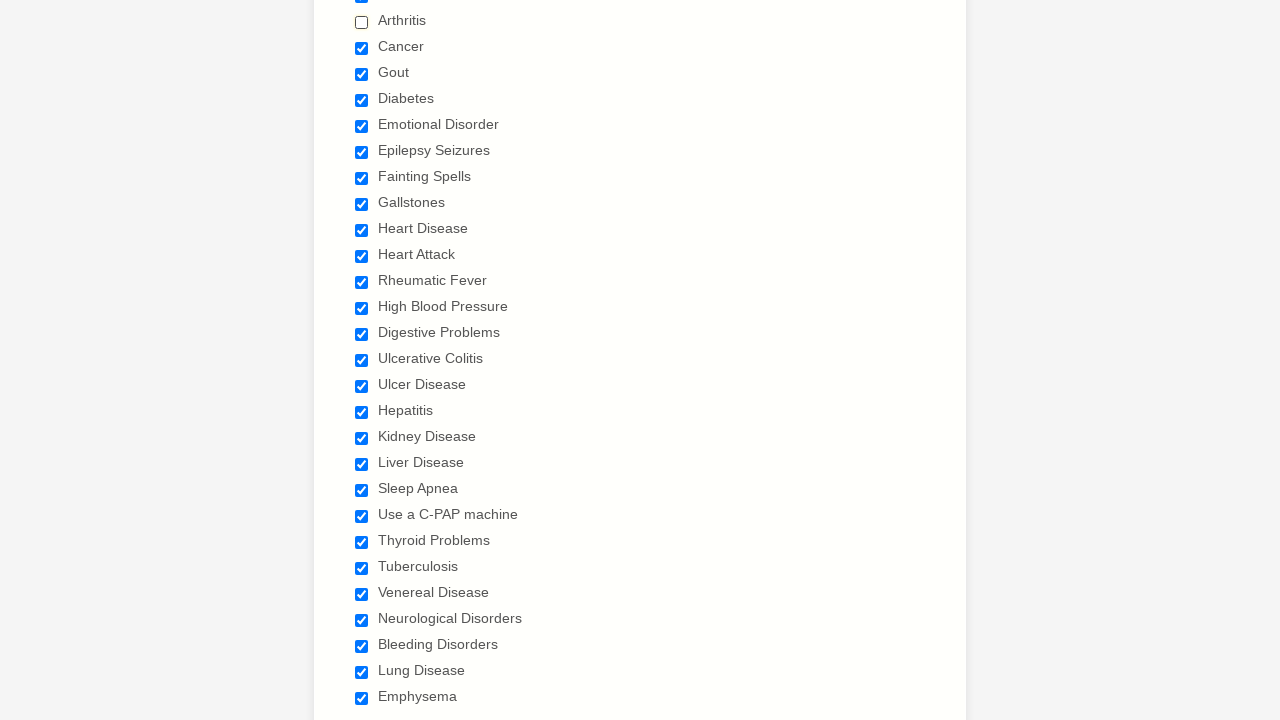

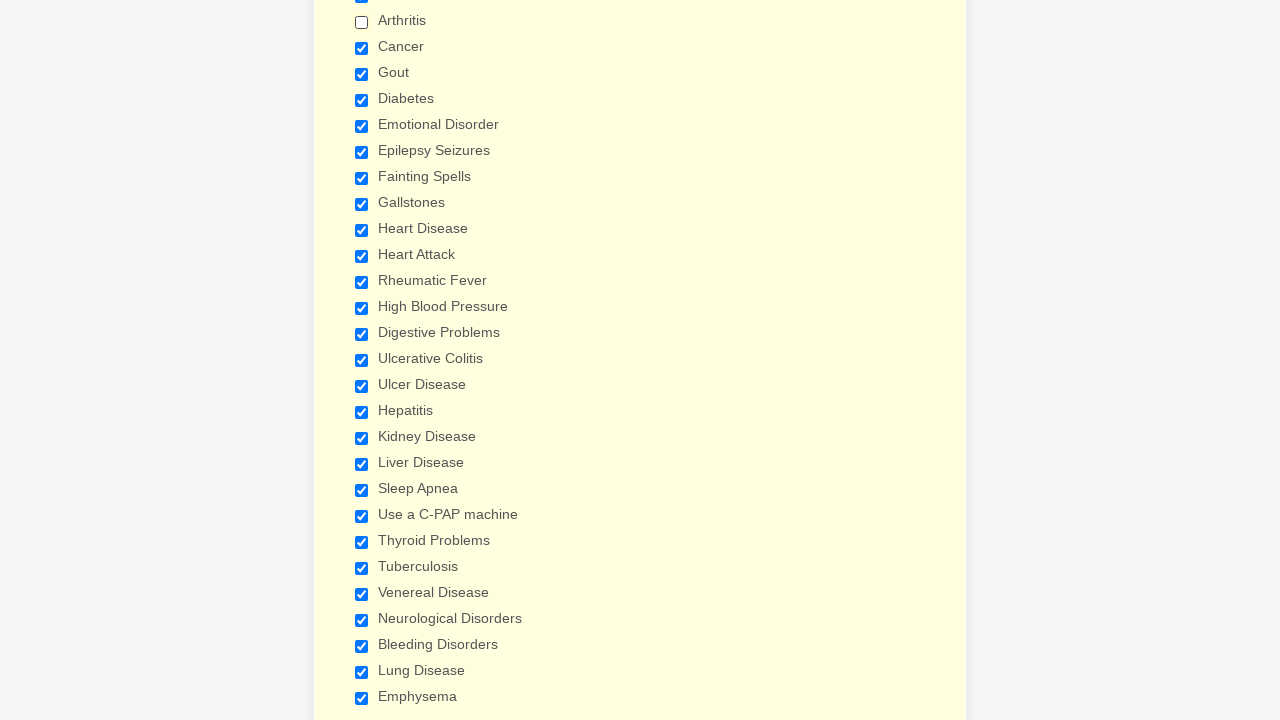